Tests date picker functionality by selecting a specific date (March 22, 2019) from a calendar widget

Starting URL: https://demo.automationtesting.in/Datepicker.html

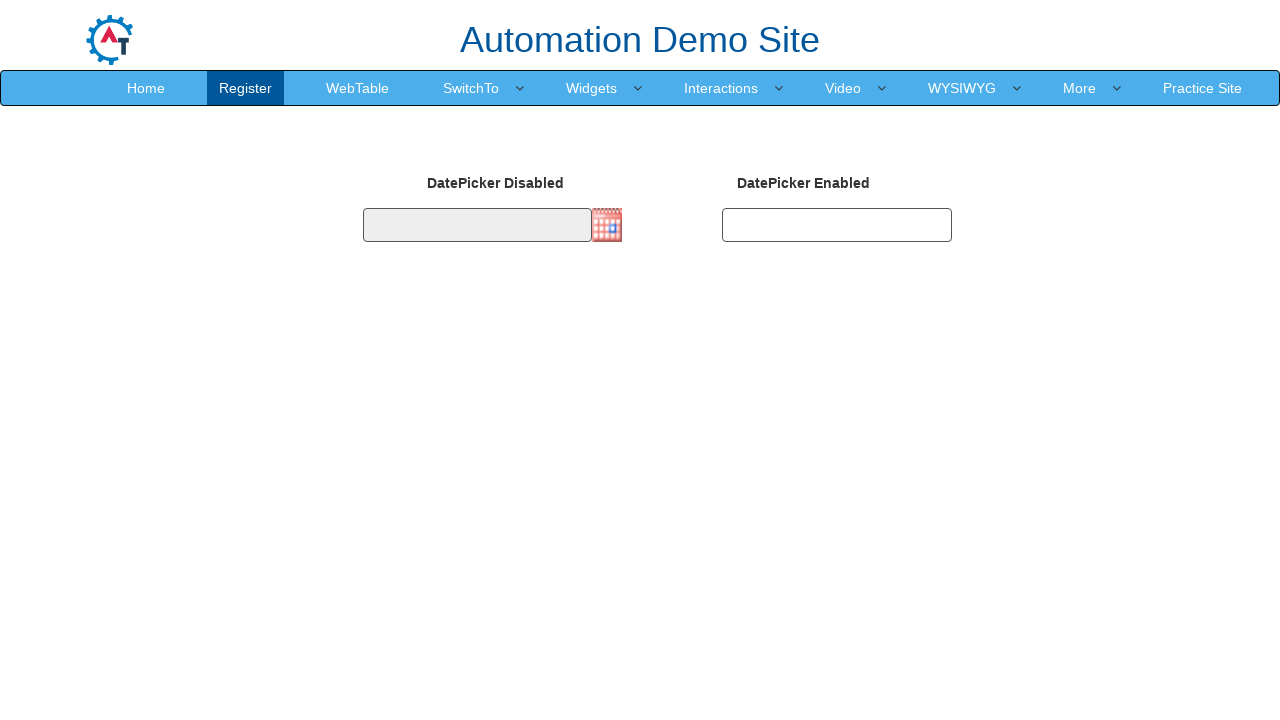

Clicked calendar icon to open date picker at (607, 225) on xpath=/html/body/section/div[1]/div/div/form/div[2]/div[2]/img
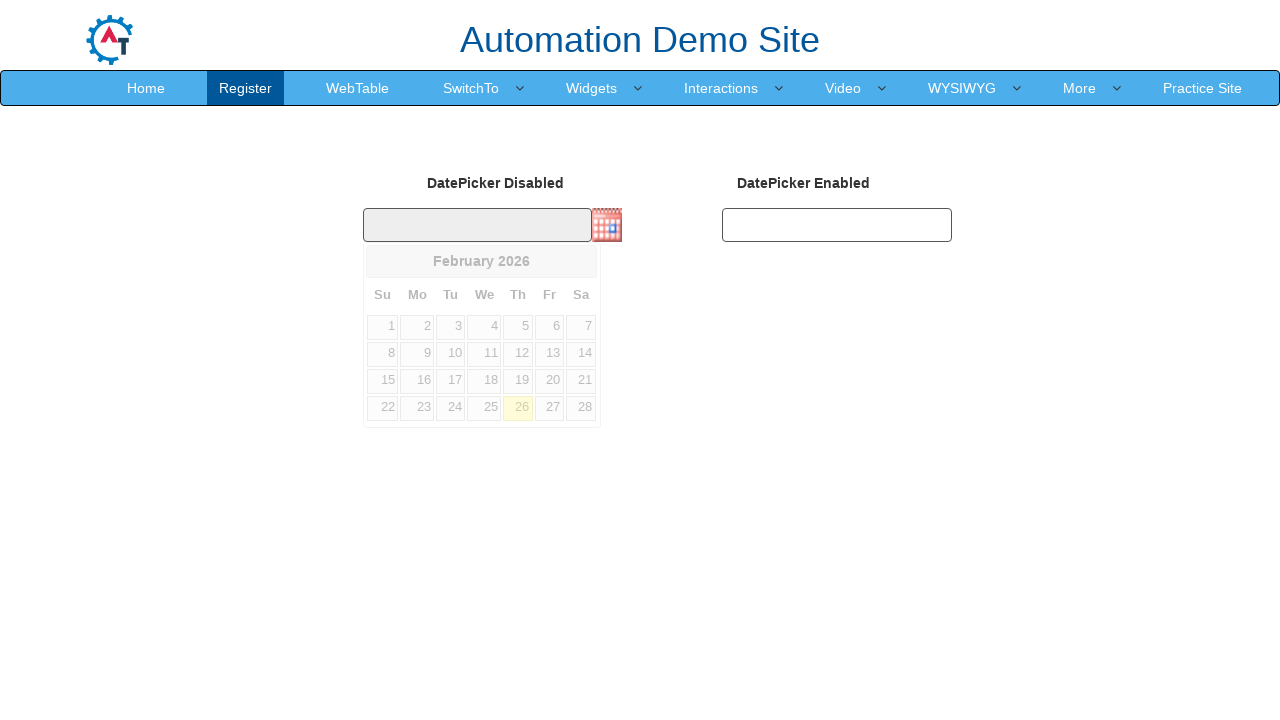

Datepicker widget became visible
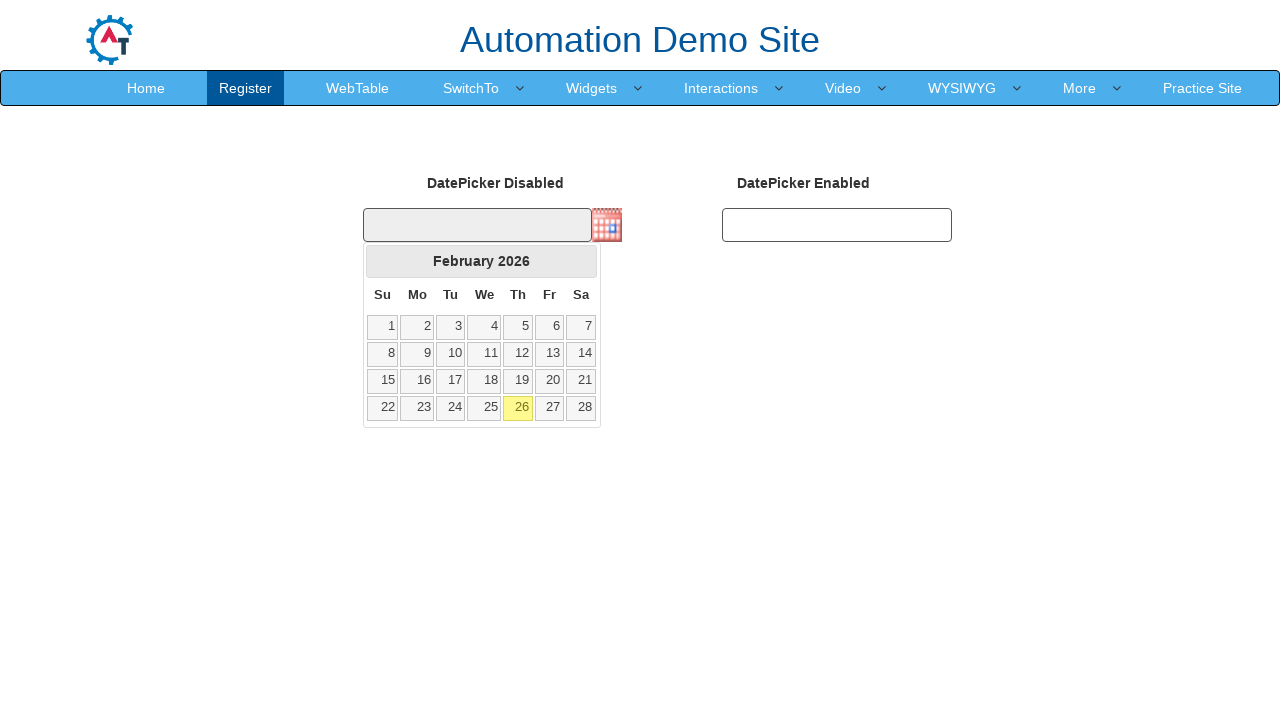

Clicked month selector at (464, 261) on //*[@id="ui-datepicker-div"]/div/div/span[1]
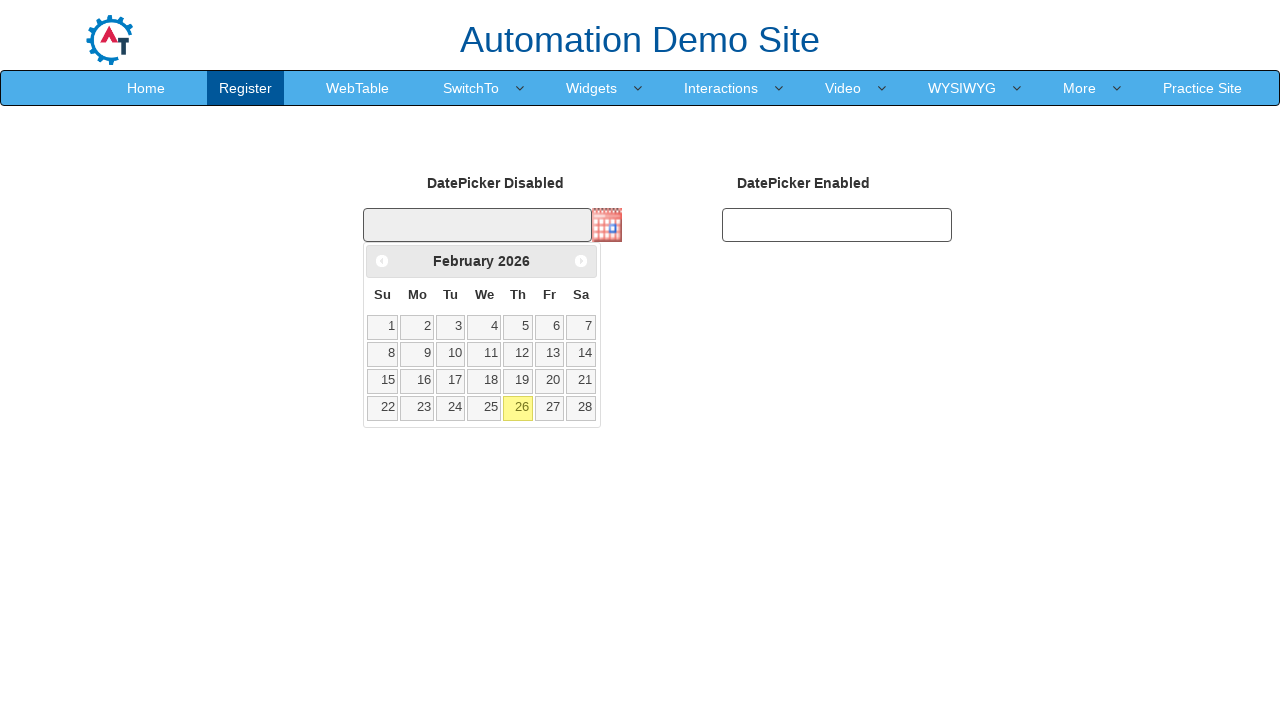

Clicked year selector at (514, 261) on //*[@id="ui-datepicker-div"]/div/div/span[2]
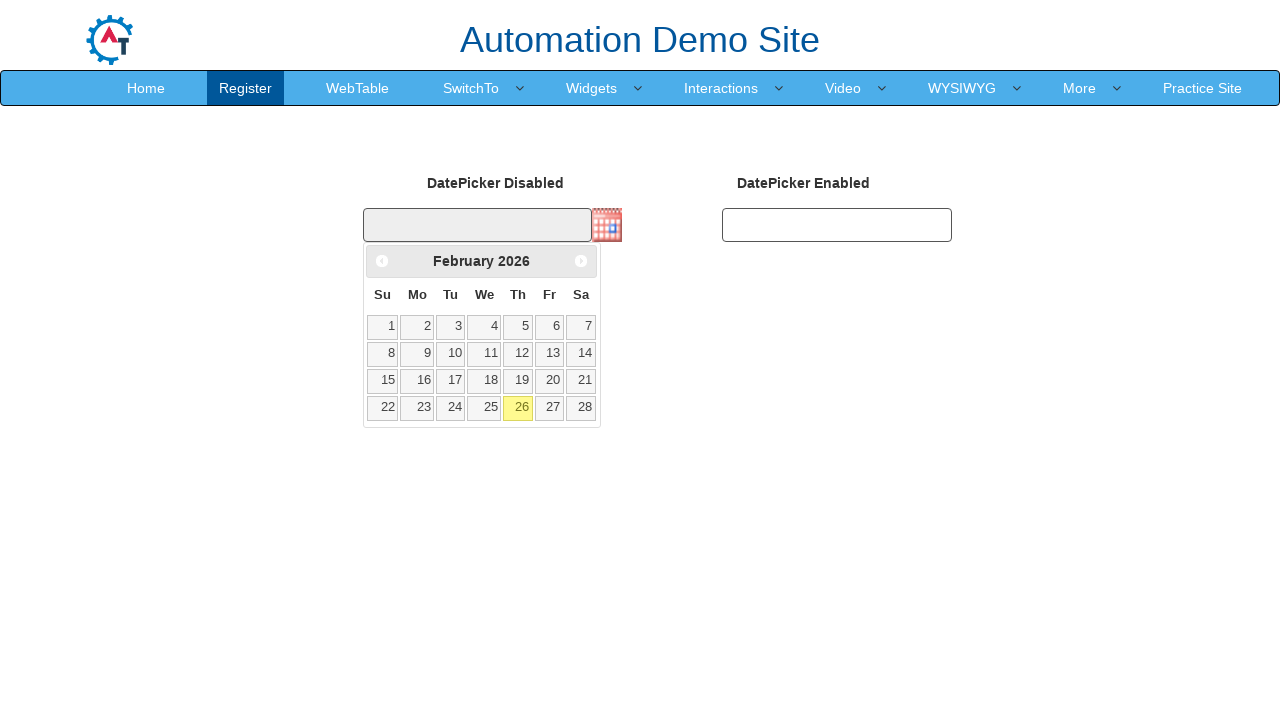

Clicked previous button to navigate to earlier month at (382, 261) on .ui-datepicker-prev
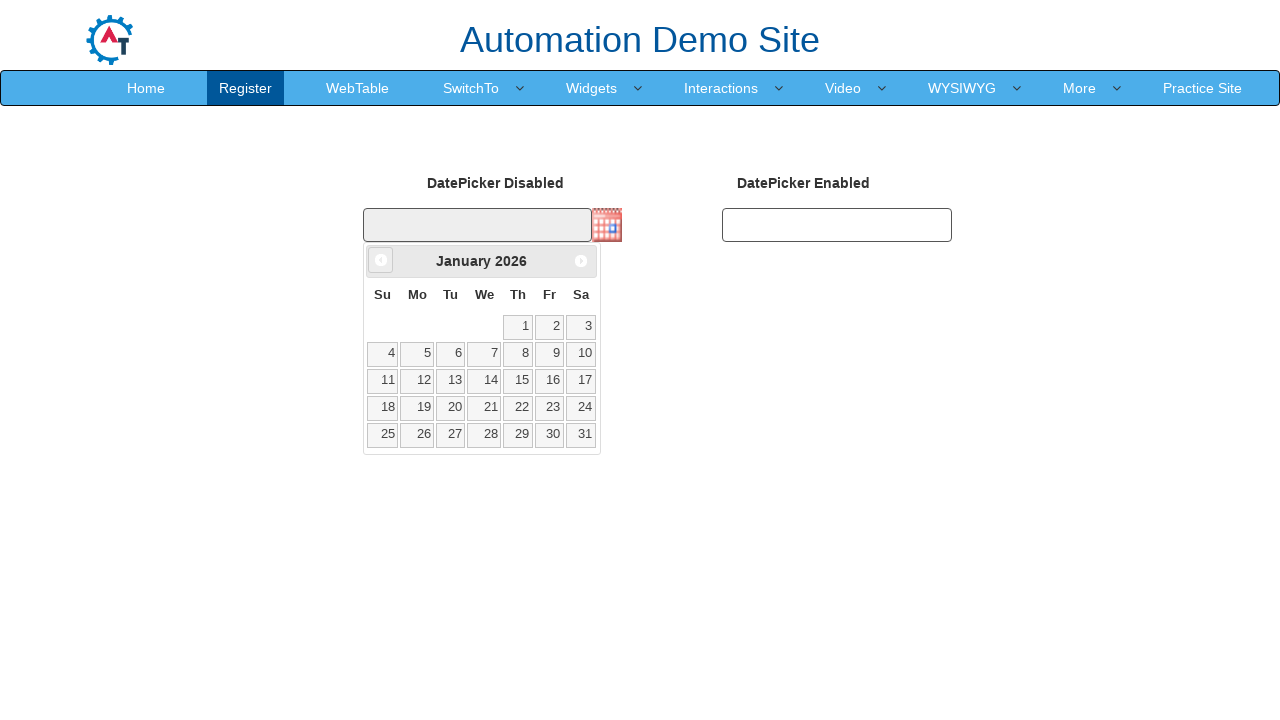

Clicked previous button to navigate to earlier month at (381, 260) on .ui-datepicker-prev
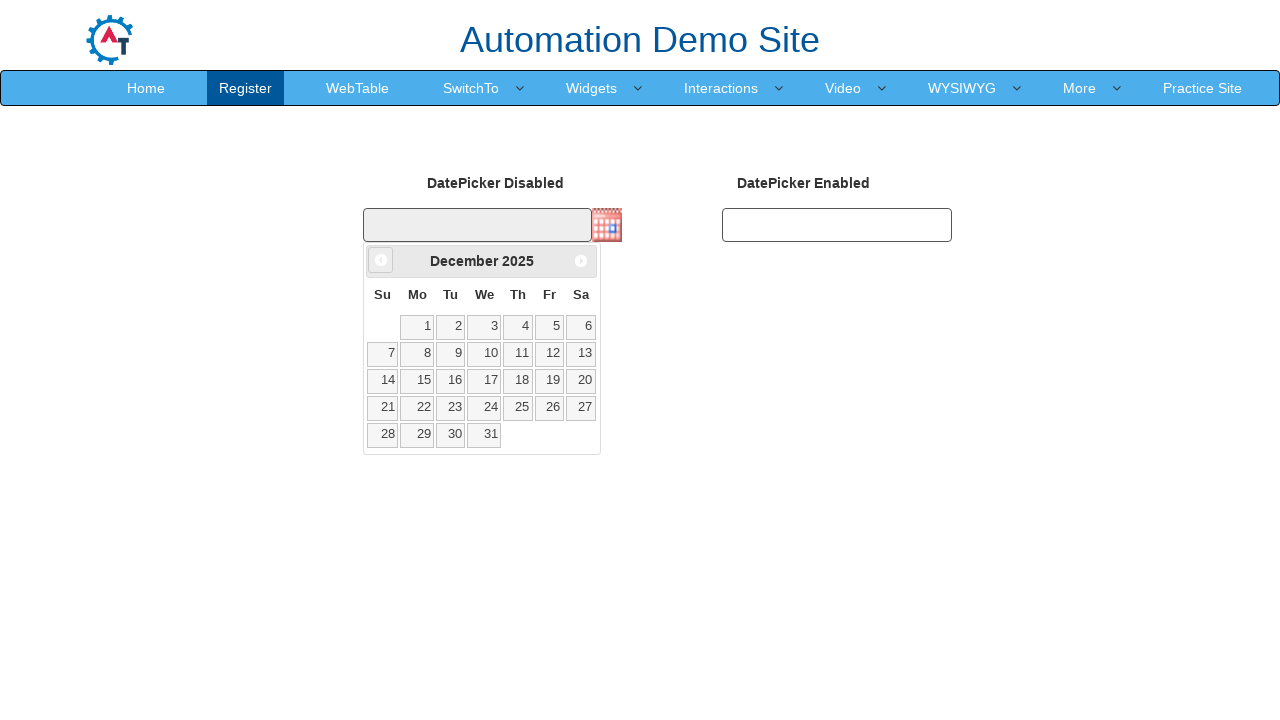

Clicked previous button to navigate to earlier month at (381, 260) on .ui-datepicker-prev
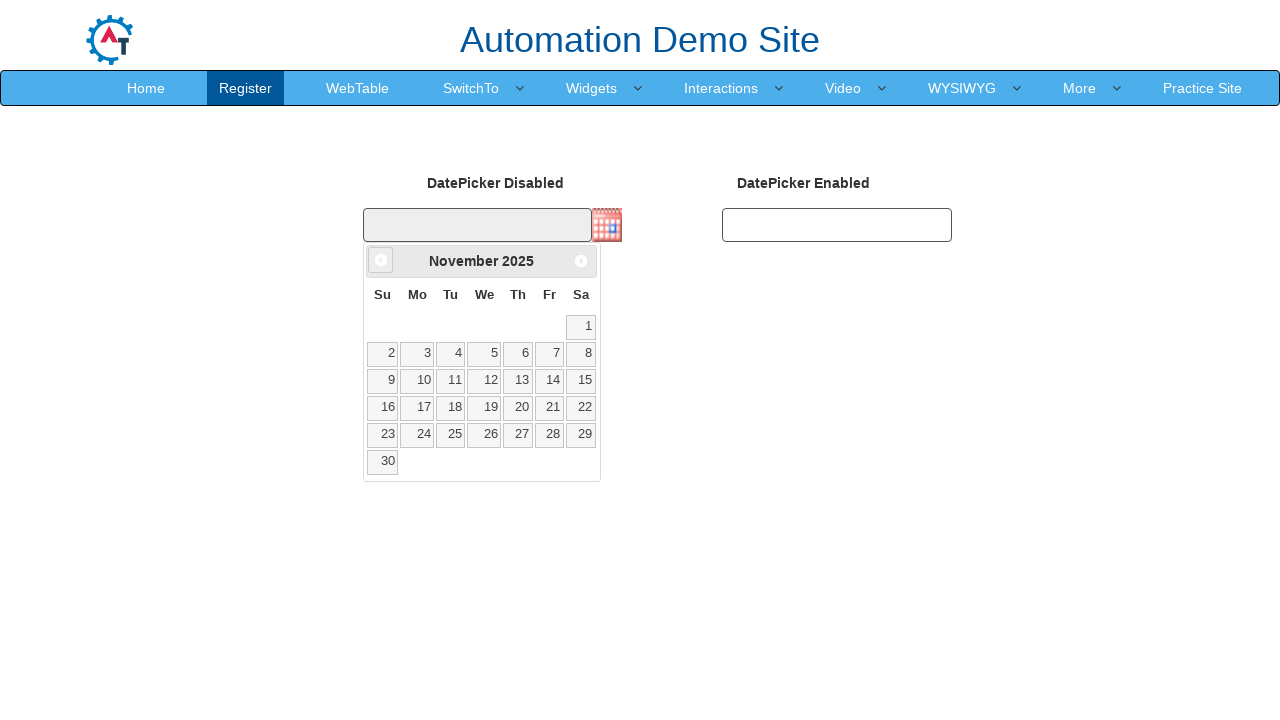

Clicked previous button to navigate to earlier month at (381, 260) on .ui-datepicker-prev
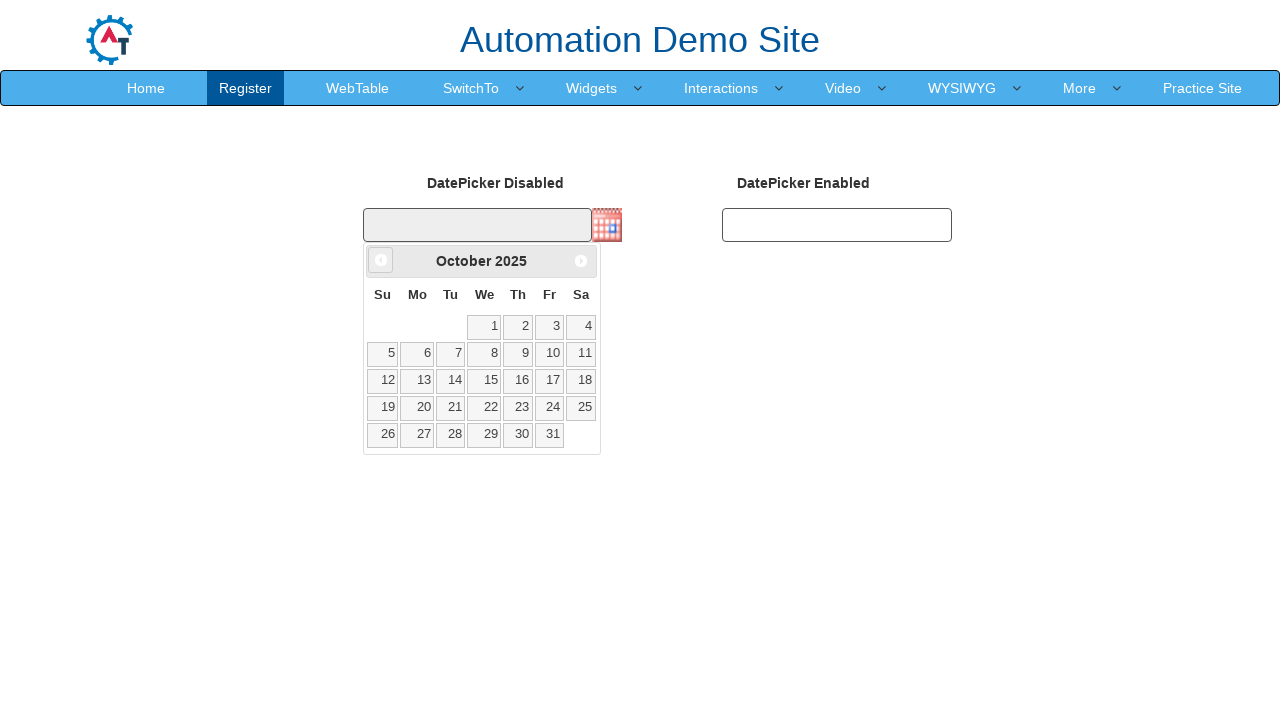

Clicked previous button to navigate to earlier month at (381, 260) on .ui-datepicker-prev
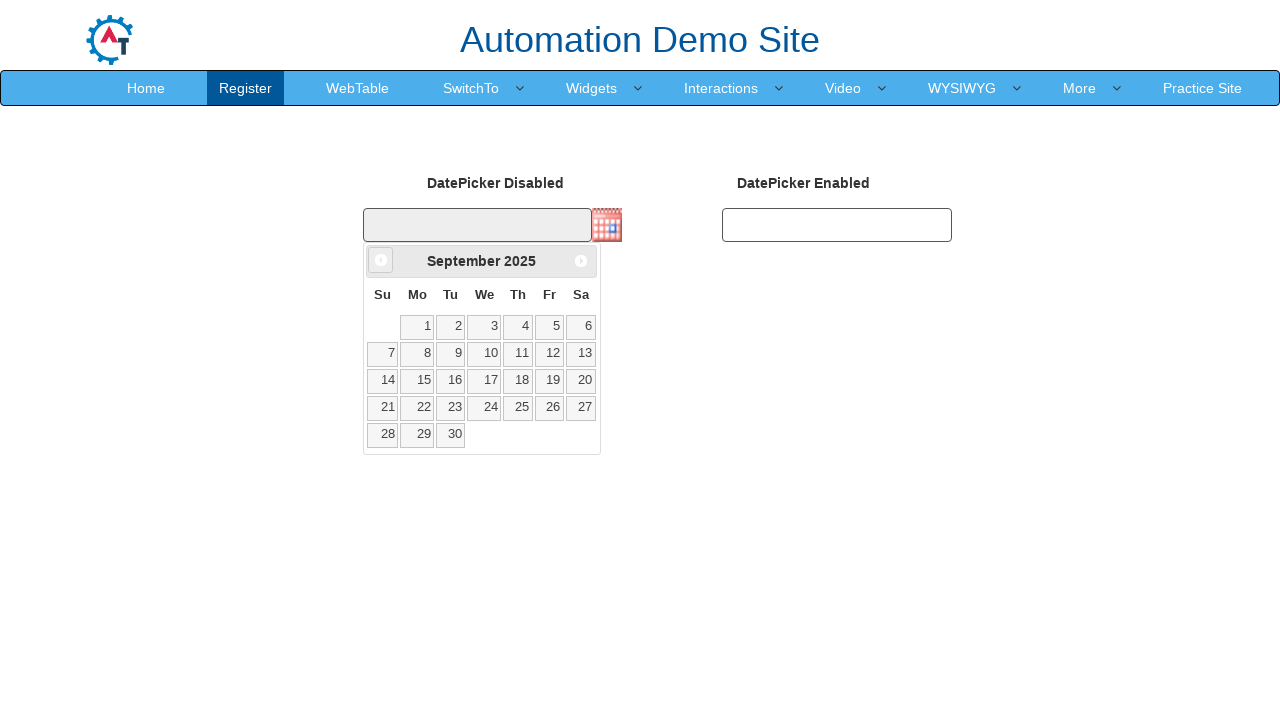

Clicked previous button to navigate to earlier month at (381, 260) on .ui-datepicker-prev
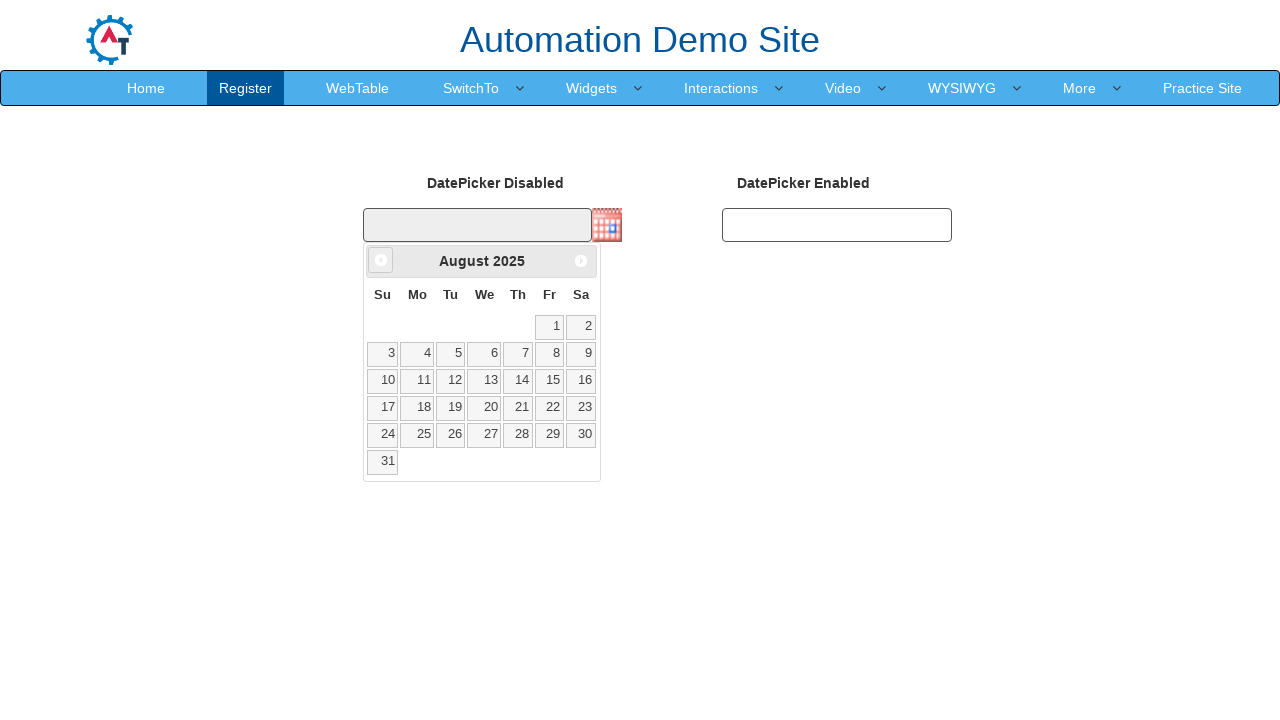

Clicked previous button to navigate to earlier month at (381, 260) on .ui-datepicker-prev
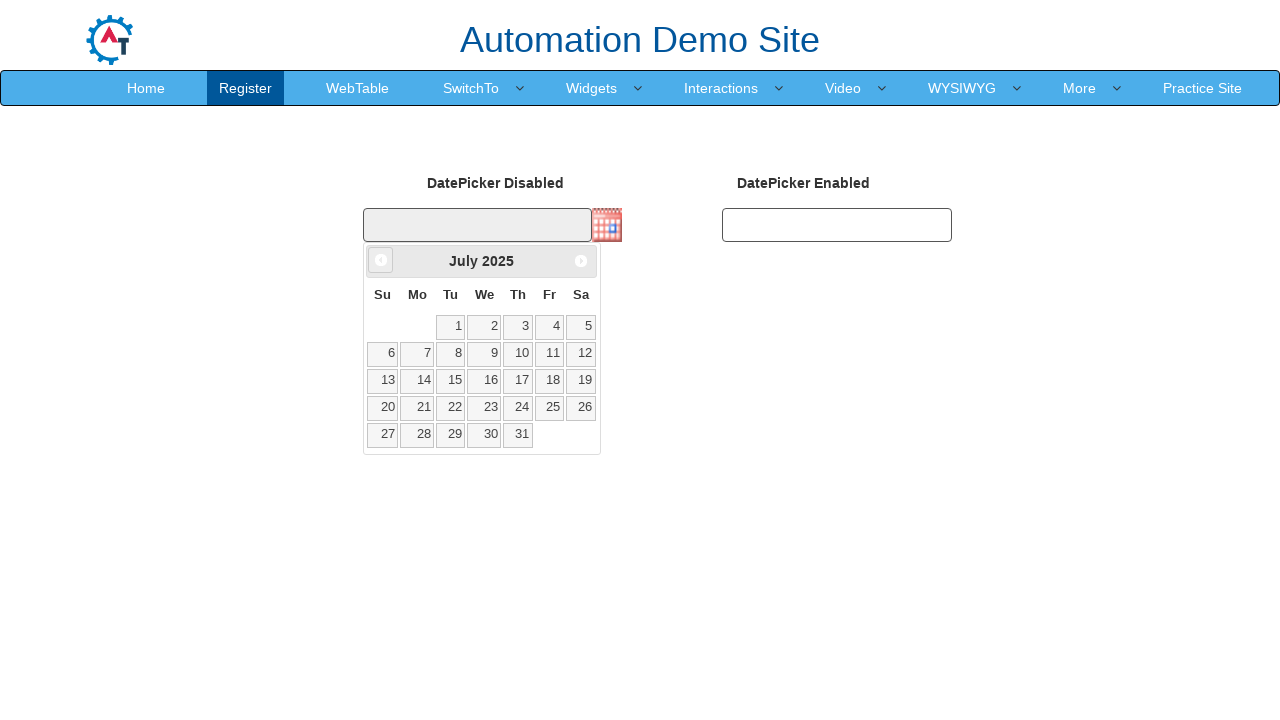

Clicked previous button to navigate to earlier month at (381, 260) on .ui-datepicker-prev
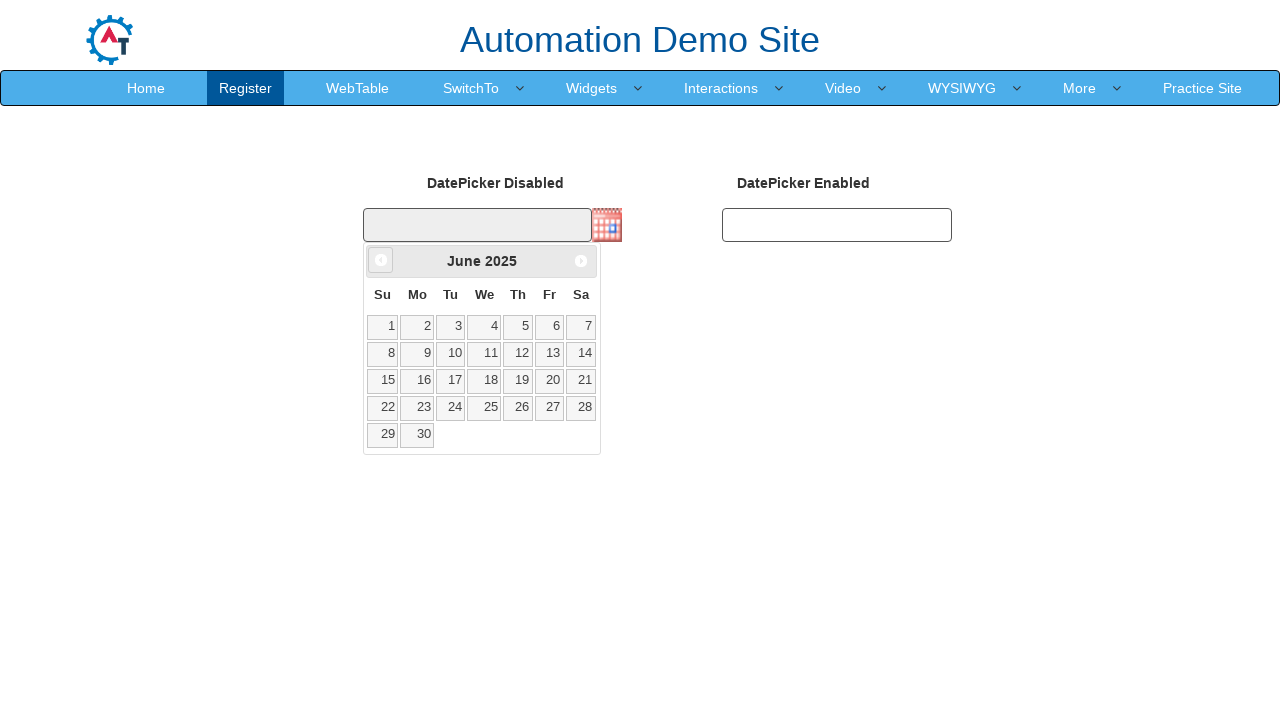

Clicked previous button to navigate to earlier month at (381, 260) on .ui-datepicker-prev
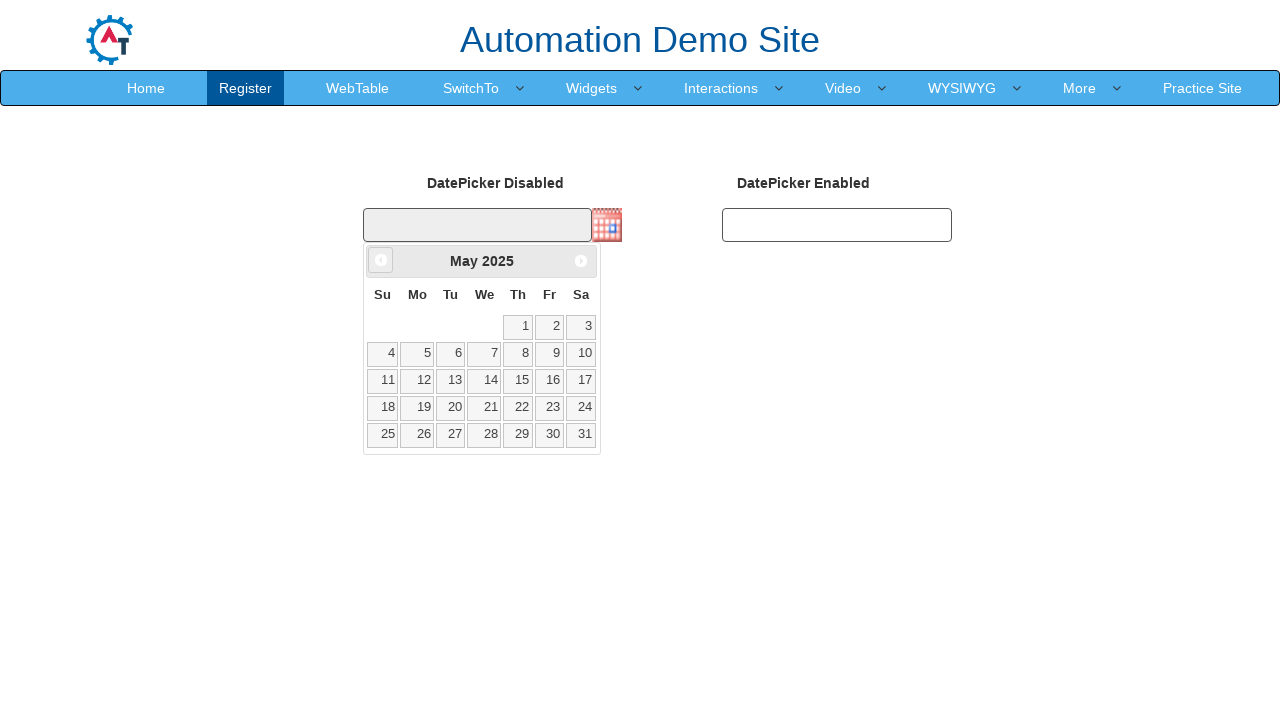

Clicked previous button to navigate to earlier month at (381, 260) on .ui-datepicker-prev
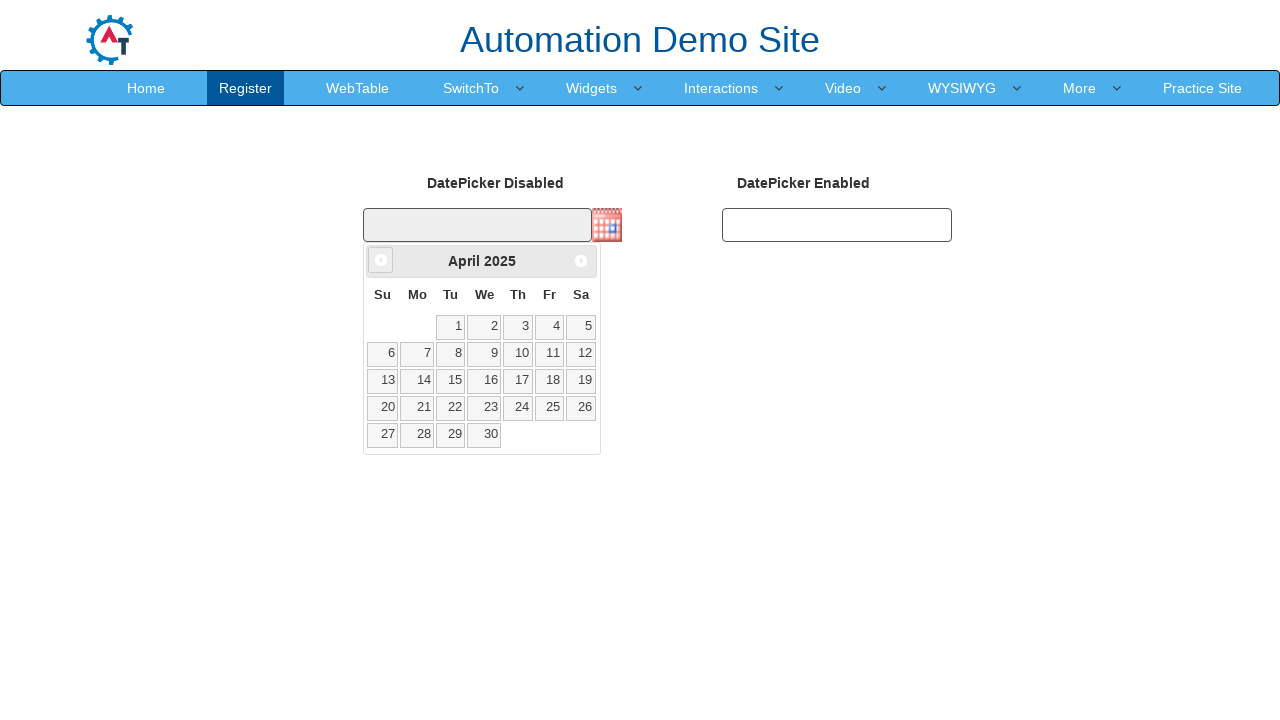

Clicked previous button to navigate to earlier month at (381, 260) on .ui-datepicker-prev
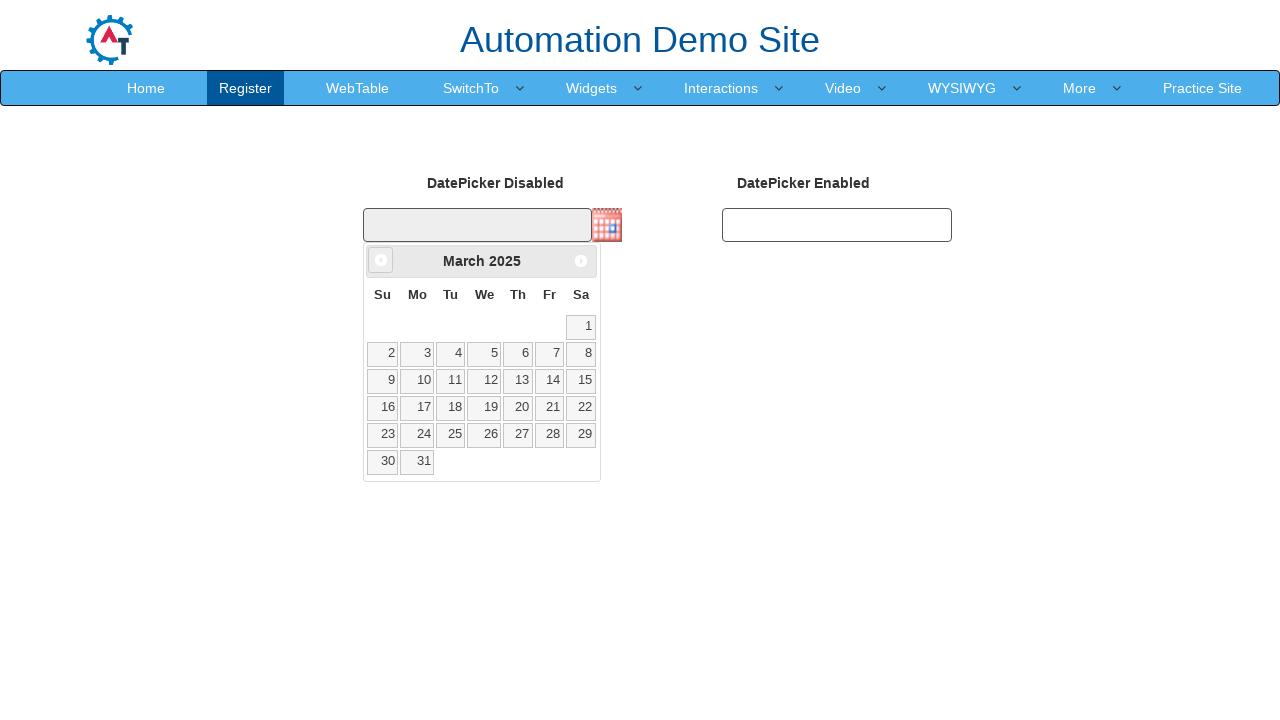

Clicked previous button to navigate to earlier month at (381, 260) on .ui-datepicker-prev
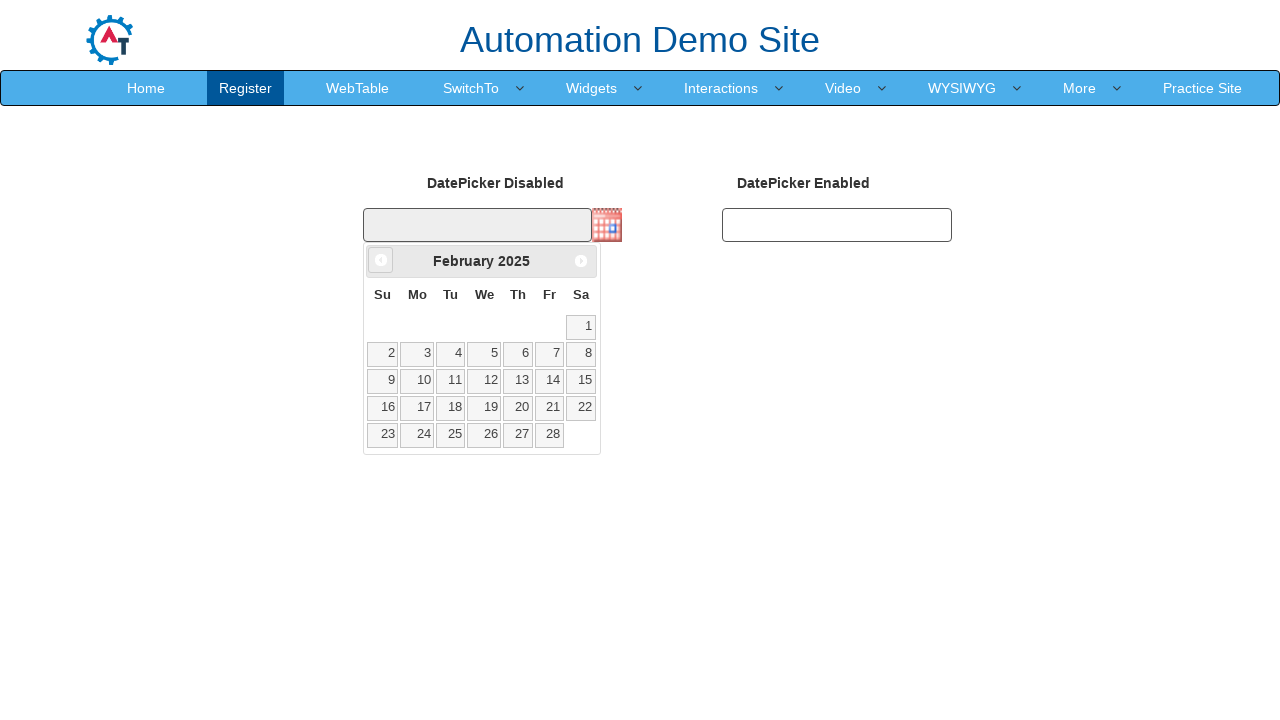

Clicked previous button to navigate to earlier month at (381, 260) on .ui-datepicker-prev
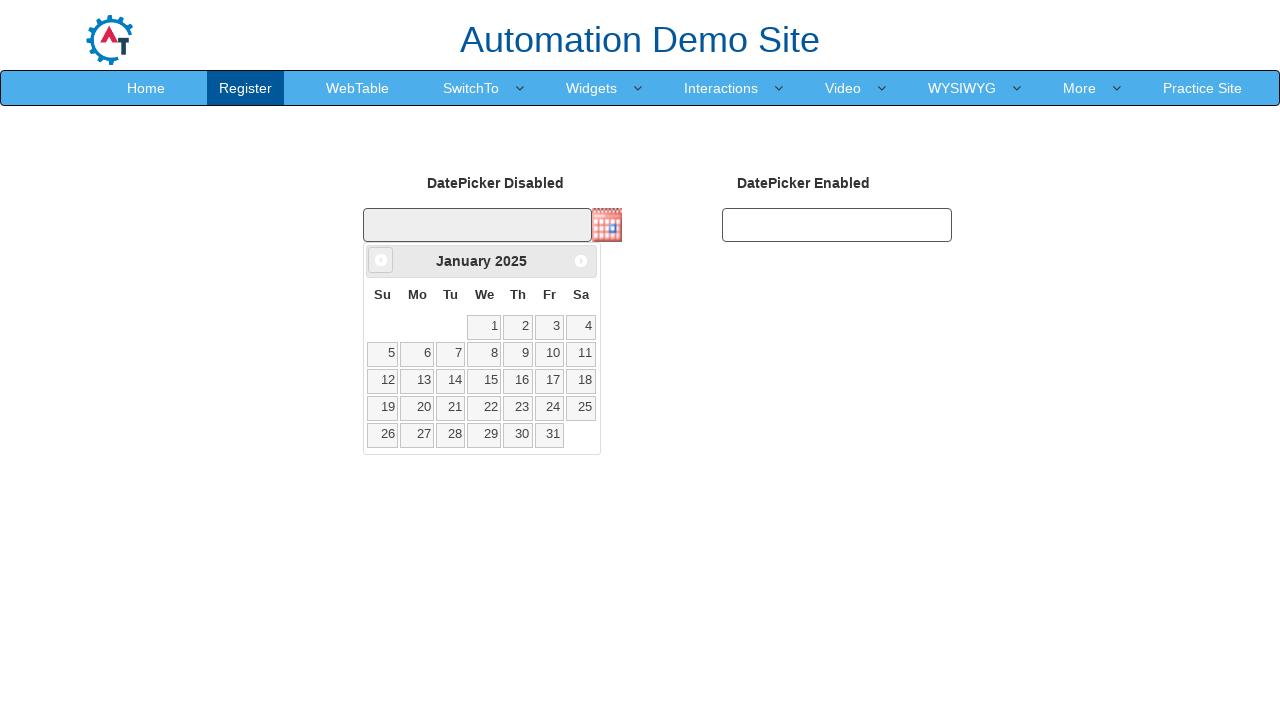

Clicked previous button to navigate to earlier month at (381, 260) on .ui-datepicker-prev
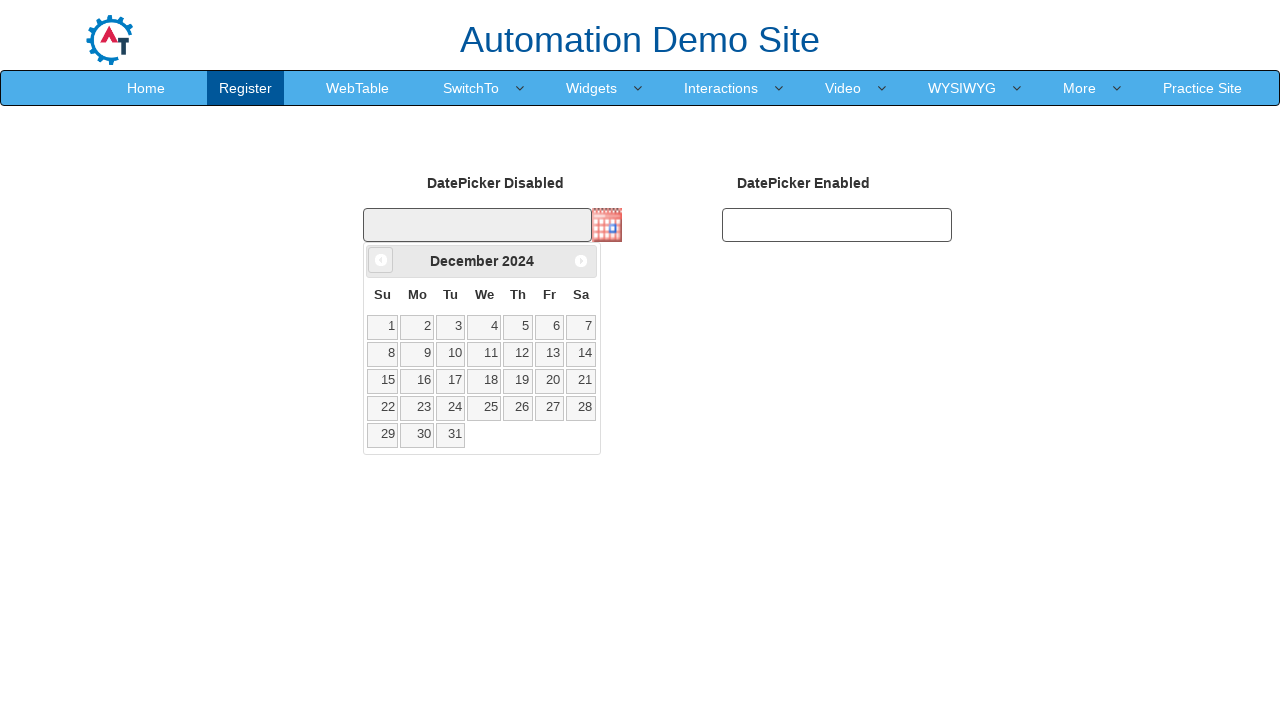

Clicked previous button to navigate to earlier month at (381, 260) on .ui-datepicker-prev
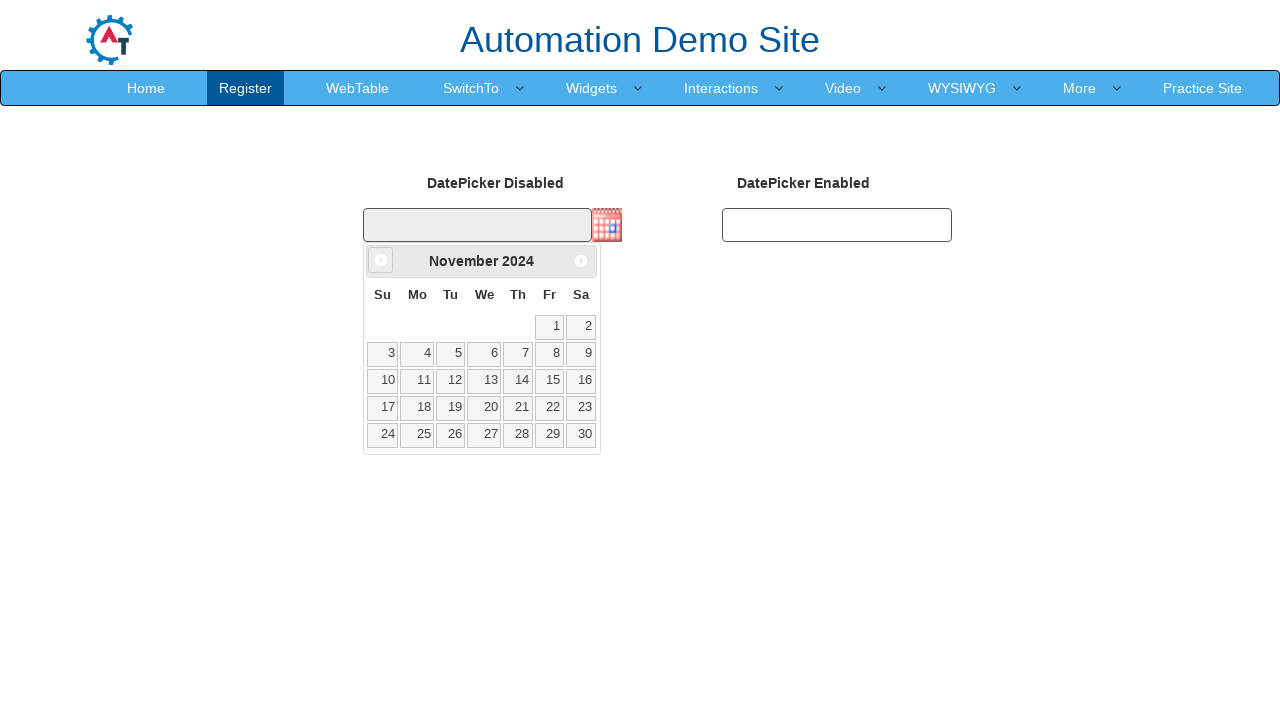

Clicked previous button to navigate to earlier month at (381, 260) on .ui-datepicker-prev
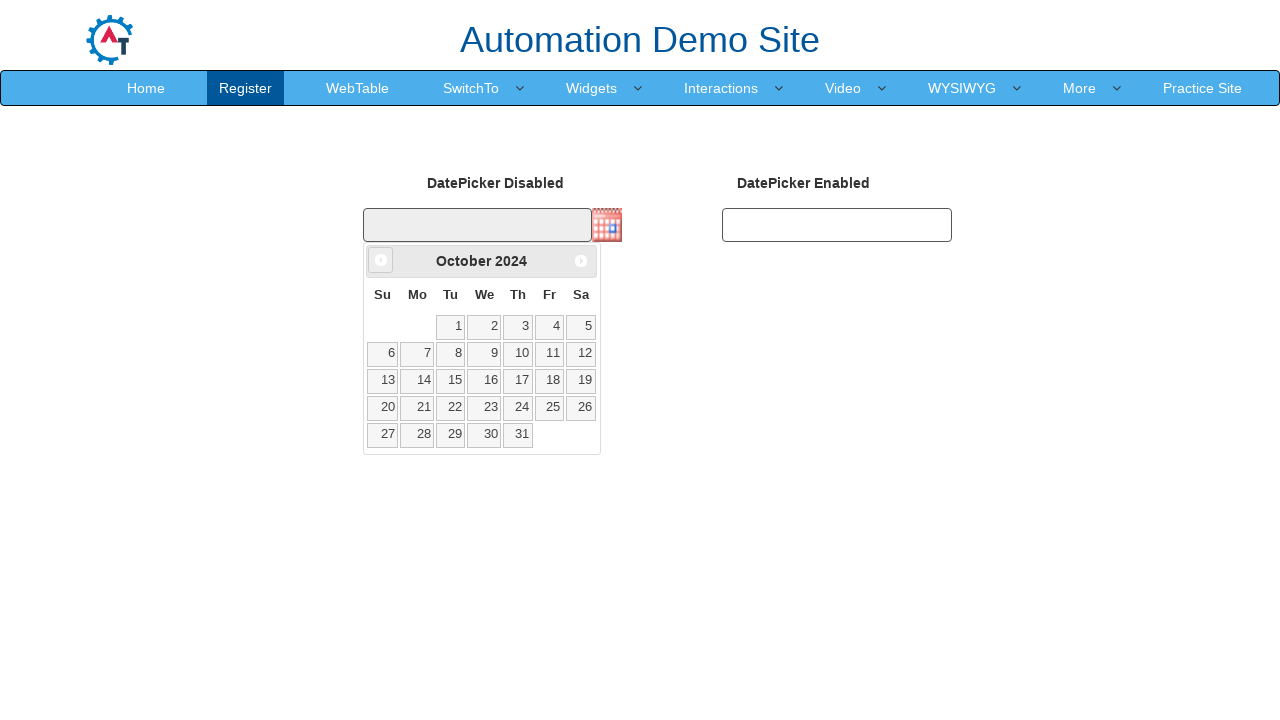

Clicked previous button to navigate to earlier month at (381, 260) on .ui-datepicker-prev
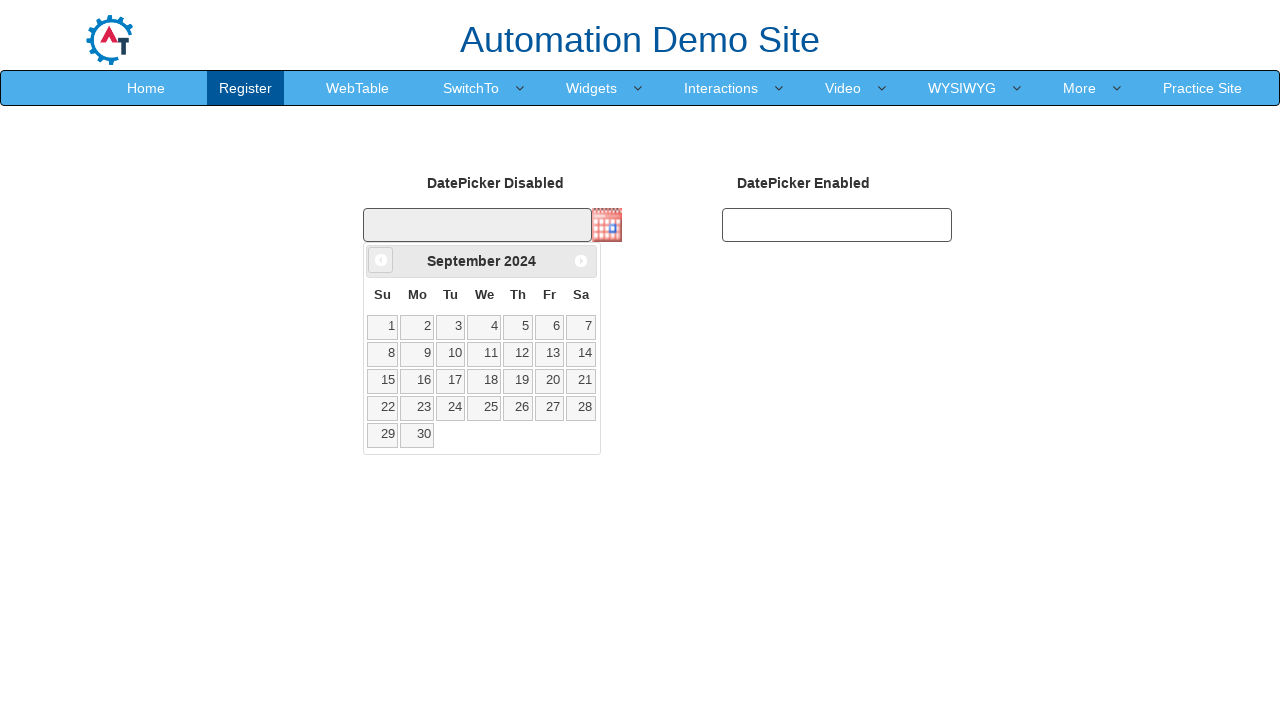

Clicked previous button to navigate to earlier month at (381, 260) on .ui-datepicker-prev
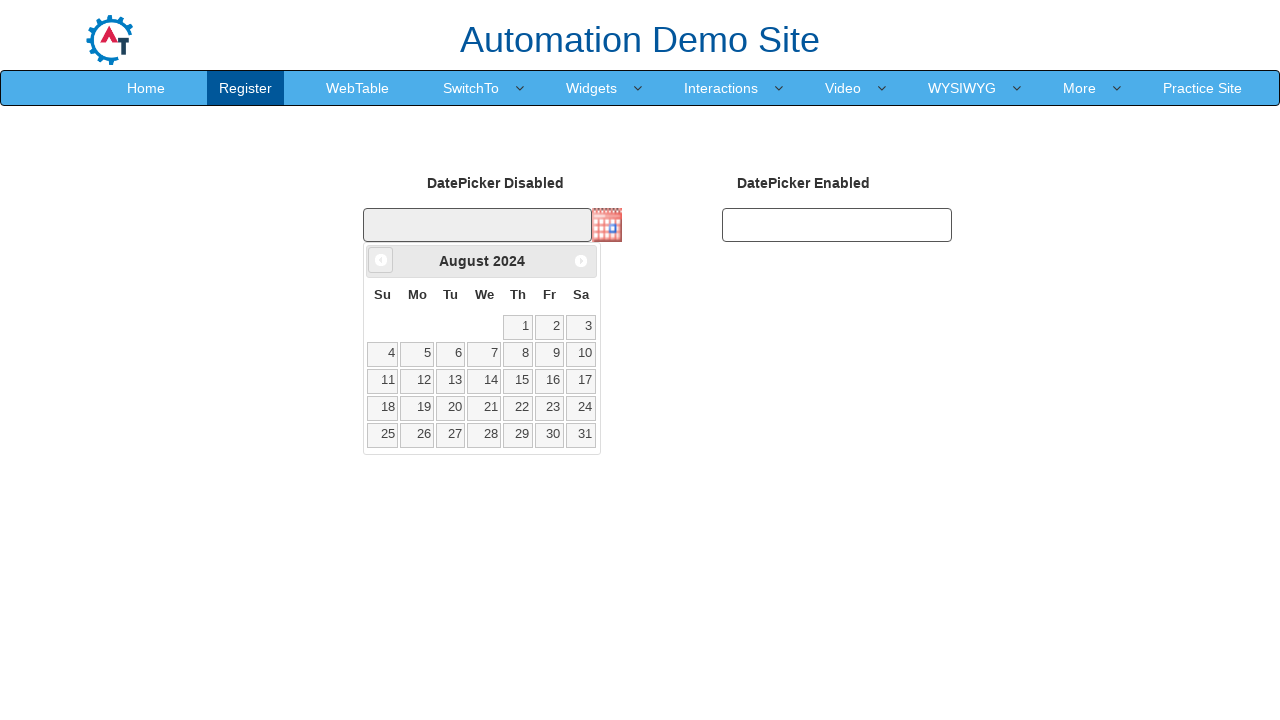

Clicked previous button to navigate to earlier month at (381, 260) on .ui-datepicker-prev
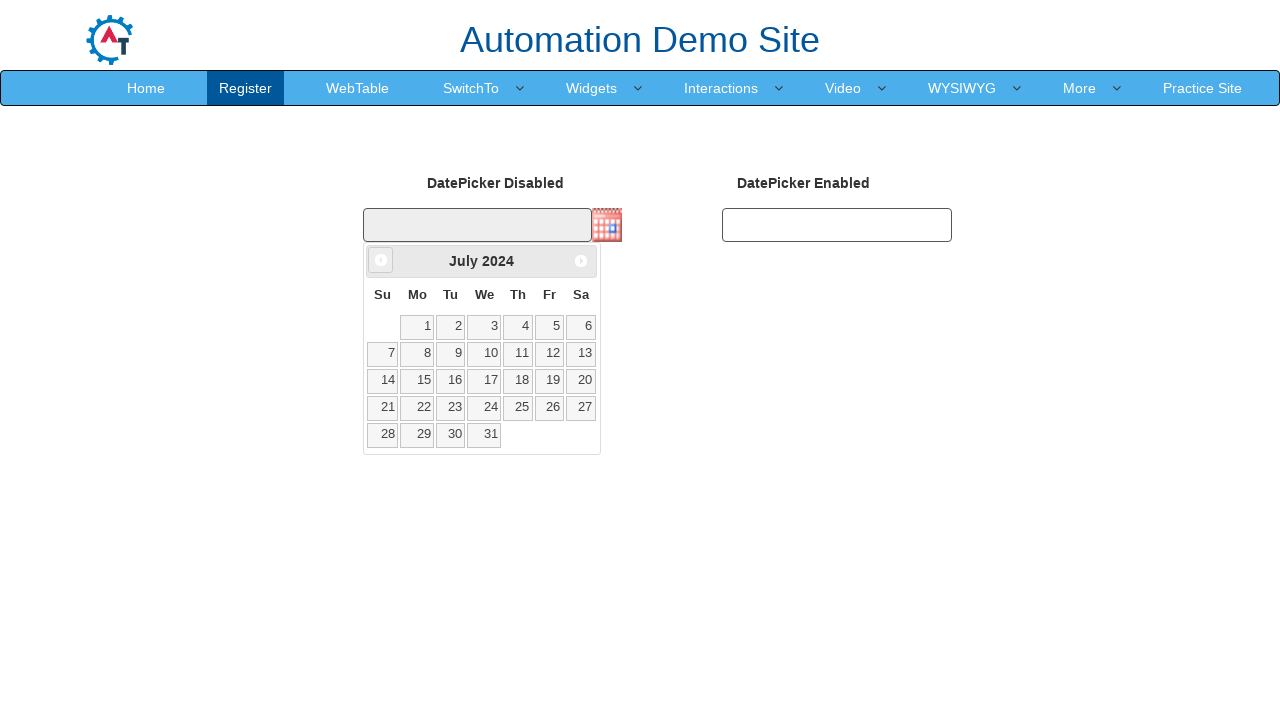

Clicked previous button to navigate to earlier month at (381, 260) on .ui-datepicker-prev
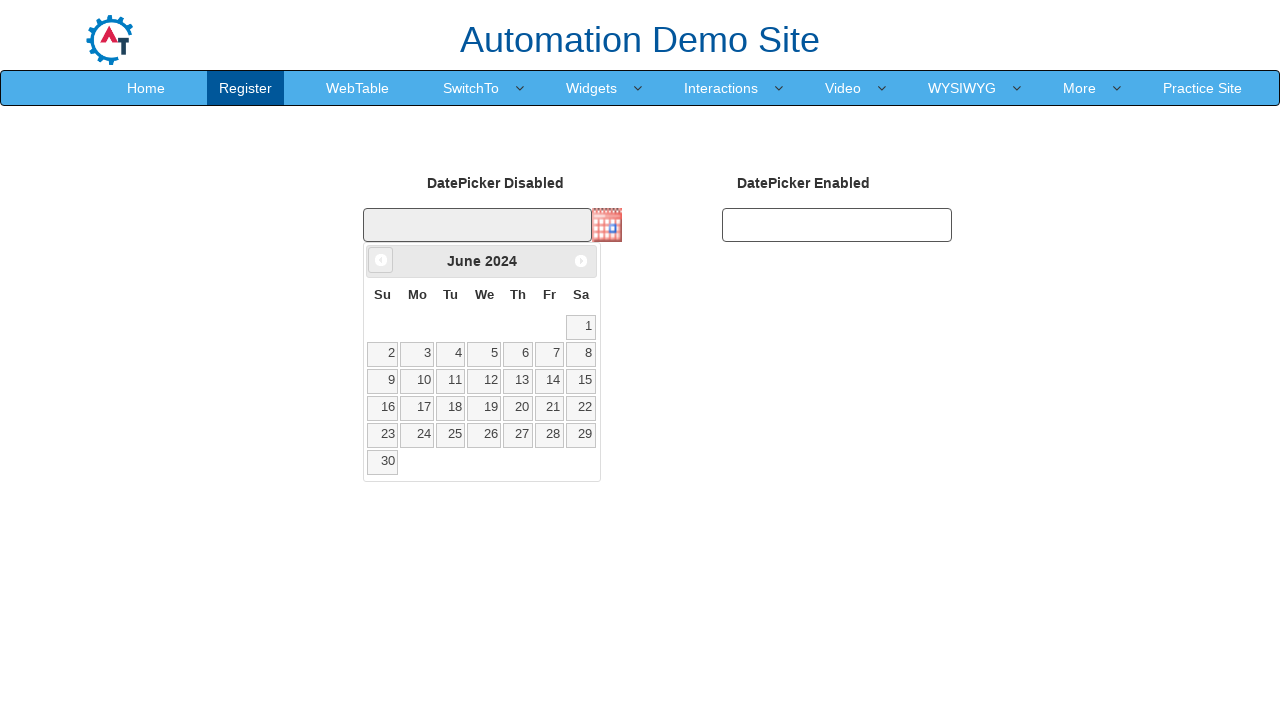

Clicked previous button to navigate to earlier month at (381, 260) on .ui-datepicker-prev
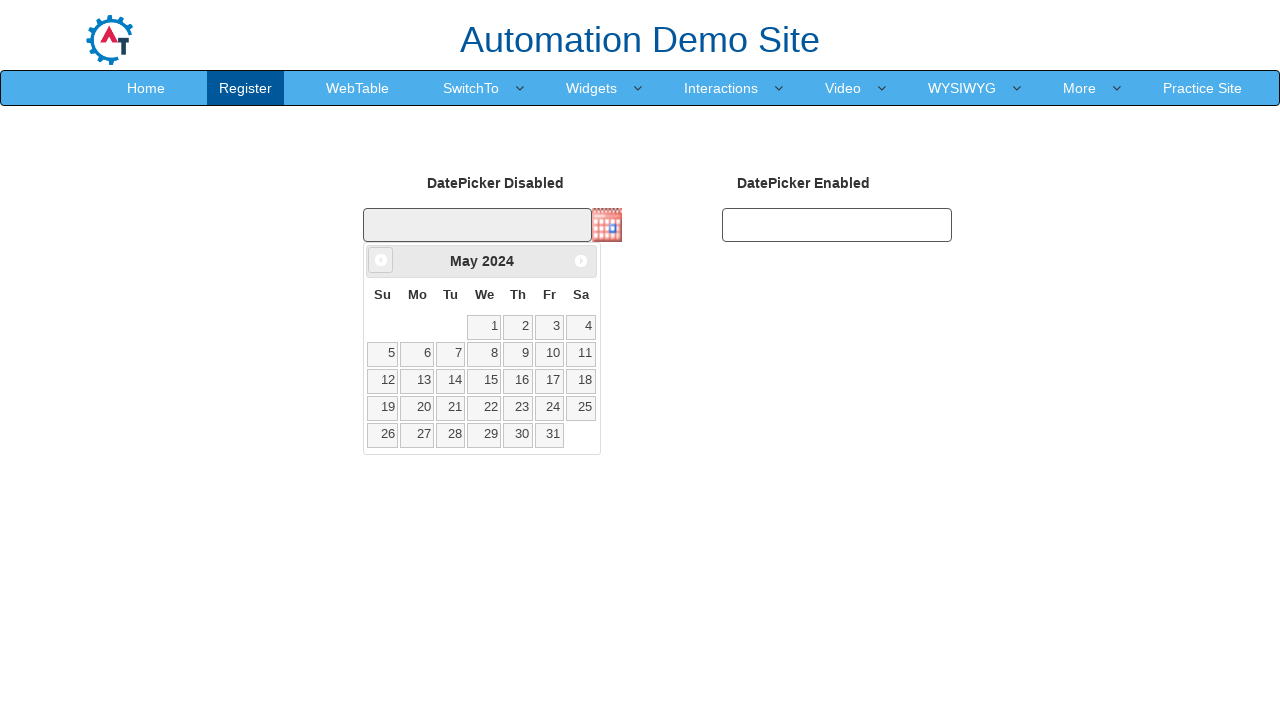

Clicked previous button to navigate to earlier month at (381, 260) on .ui-datepicker-prev
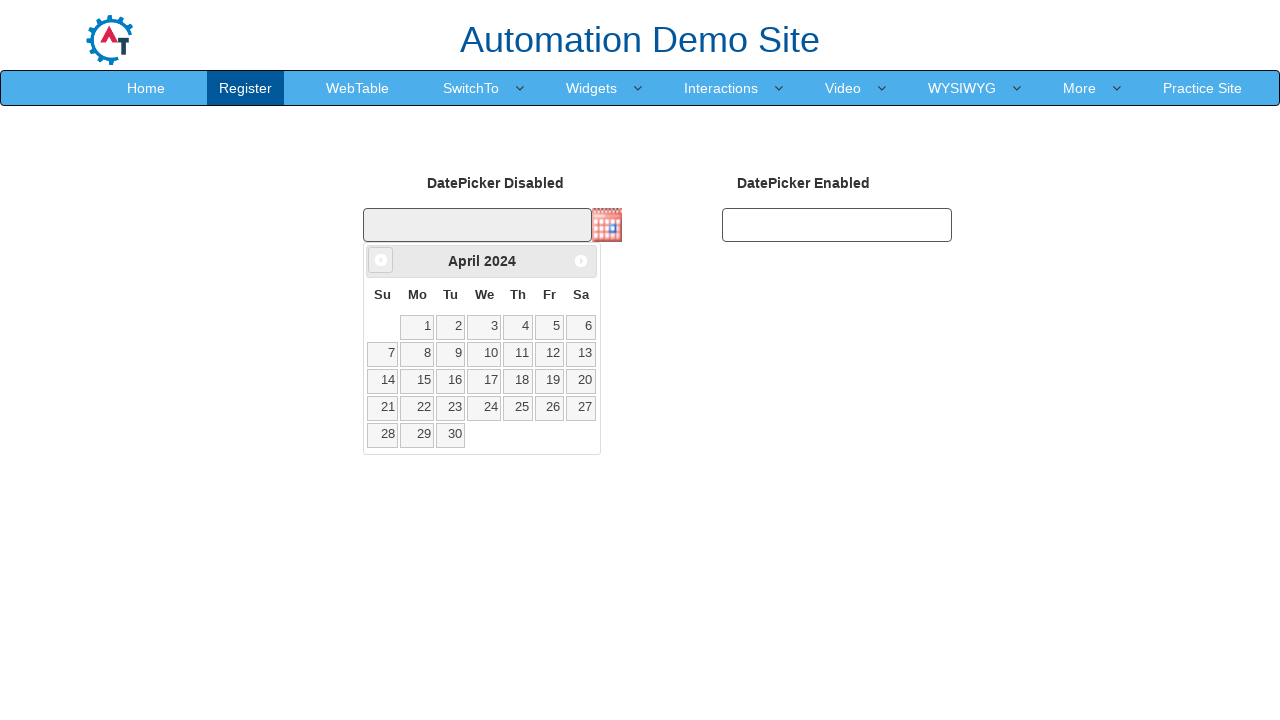

Clicked previous button to navigate to earlier month at (381, 260) on .ui-datepicker-prev
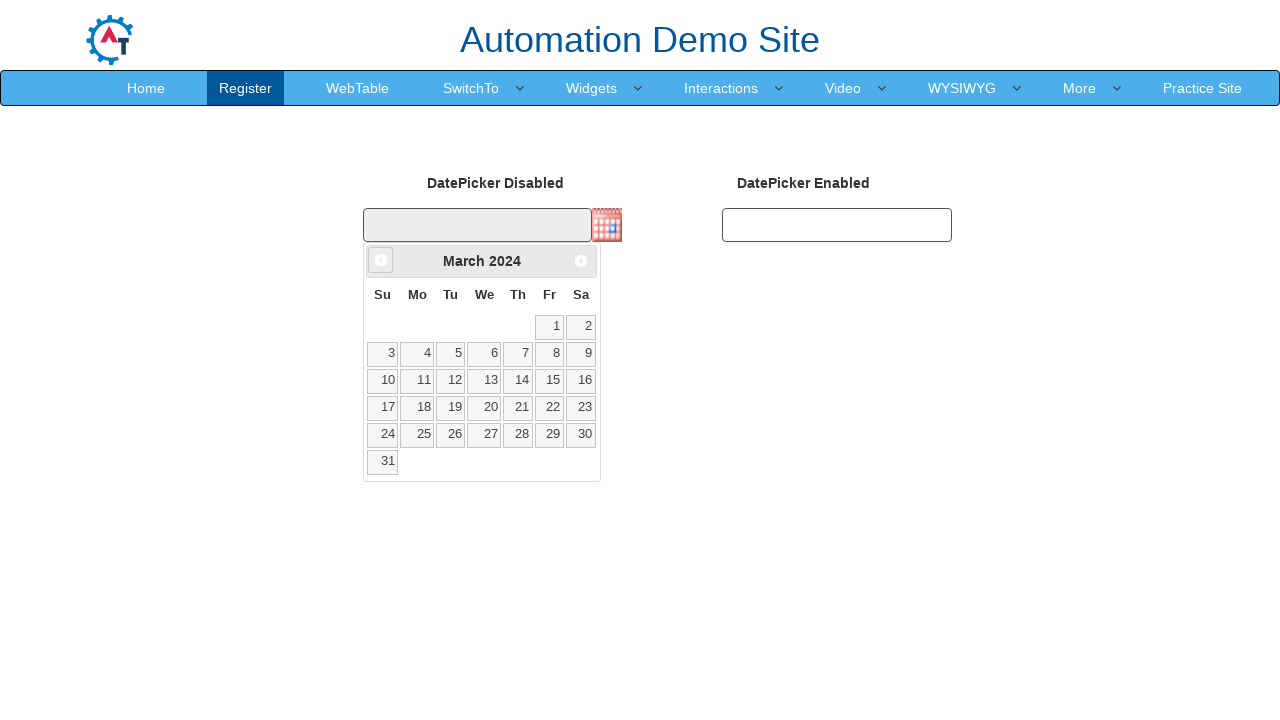

Clicked previous button to navigate to earlier month at (381, 260) on .ui-datepicker-prev
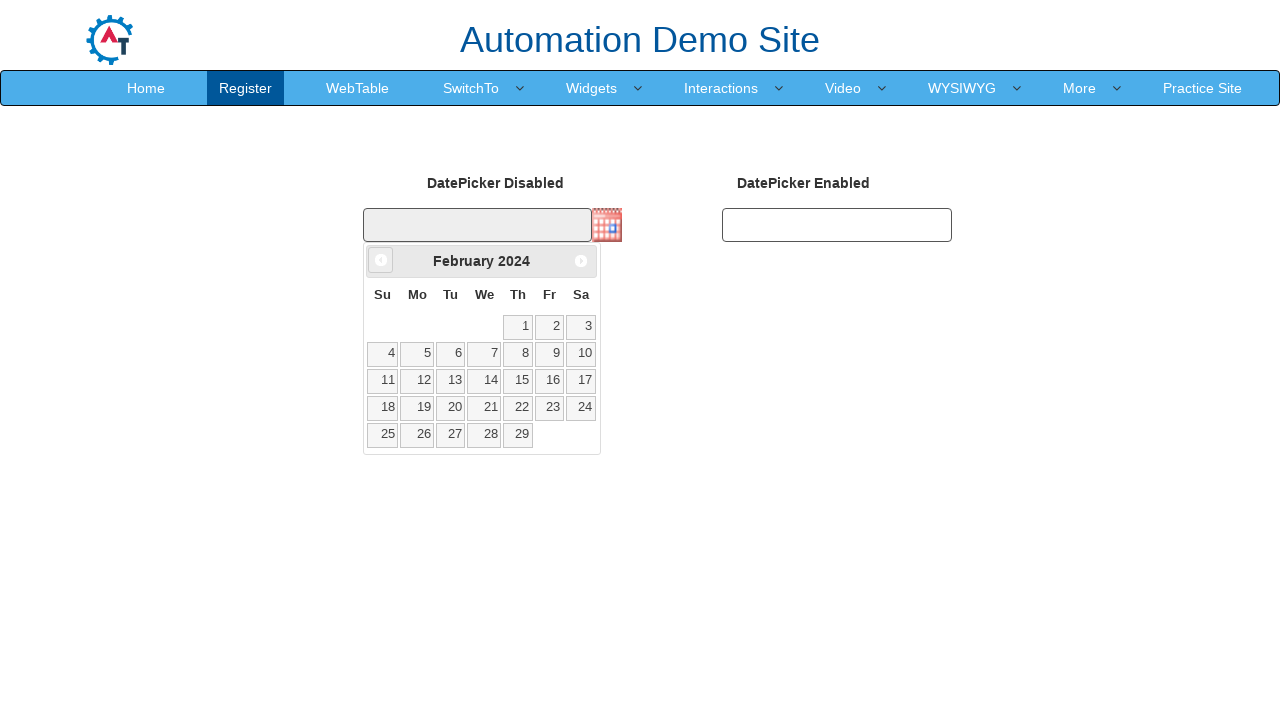

Clicked previous button to navigate to earlier month at (381, 260) on .ui-datepicker-prev
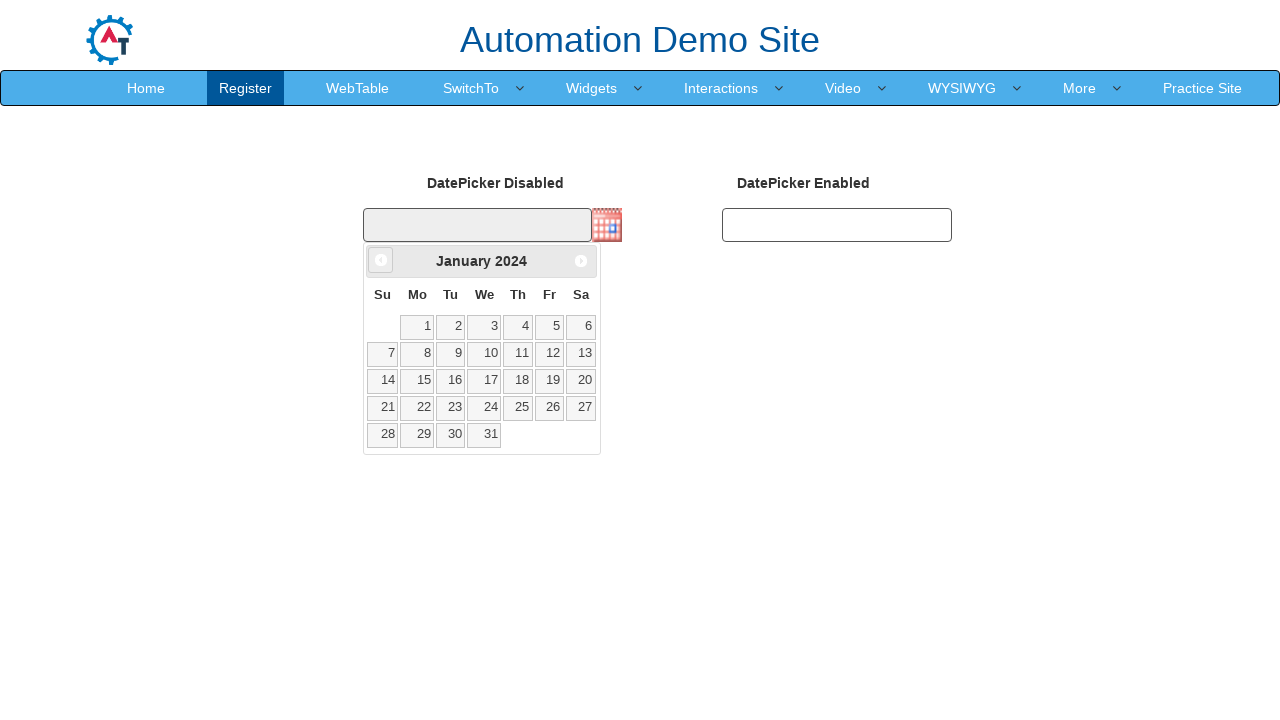

Clicked previous button to navigate to earlier month at (381, 260) on .ui-datepicker-prev
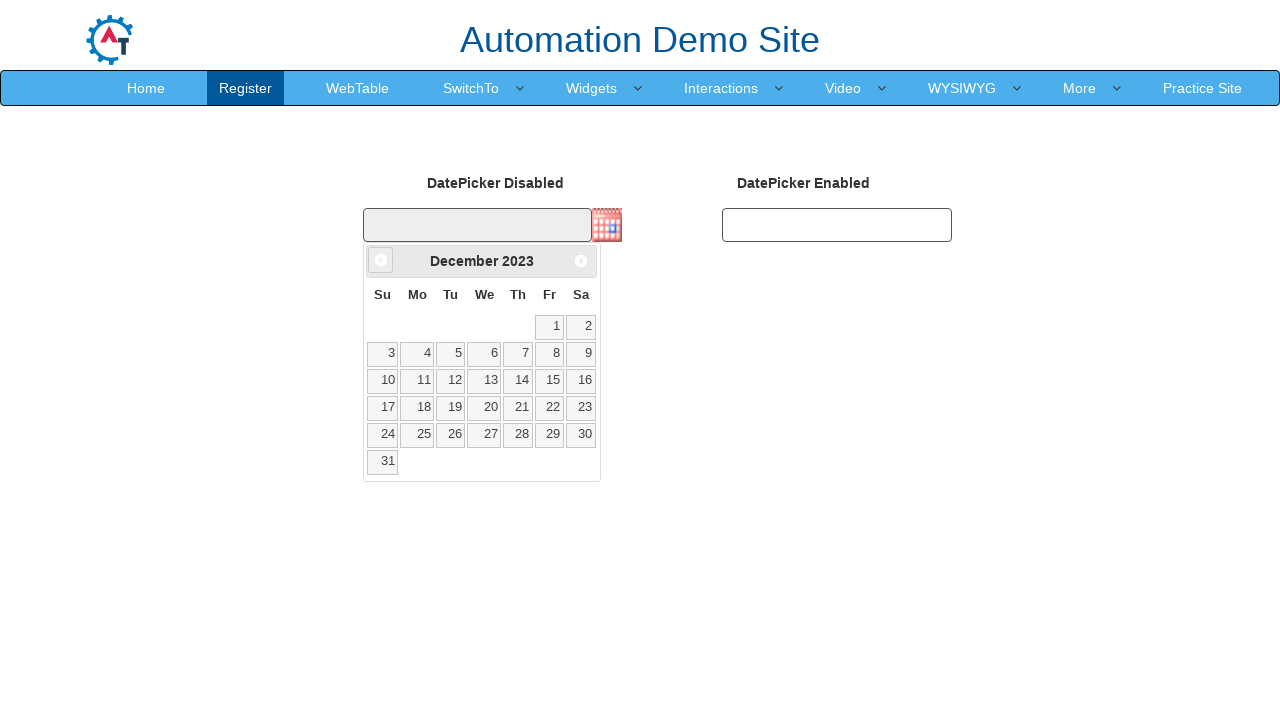

Clicked previous button to navigate to earlier month at (381, 260) on .ui-datepicker-prev
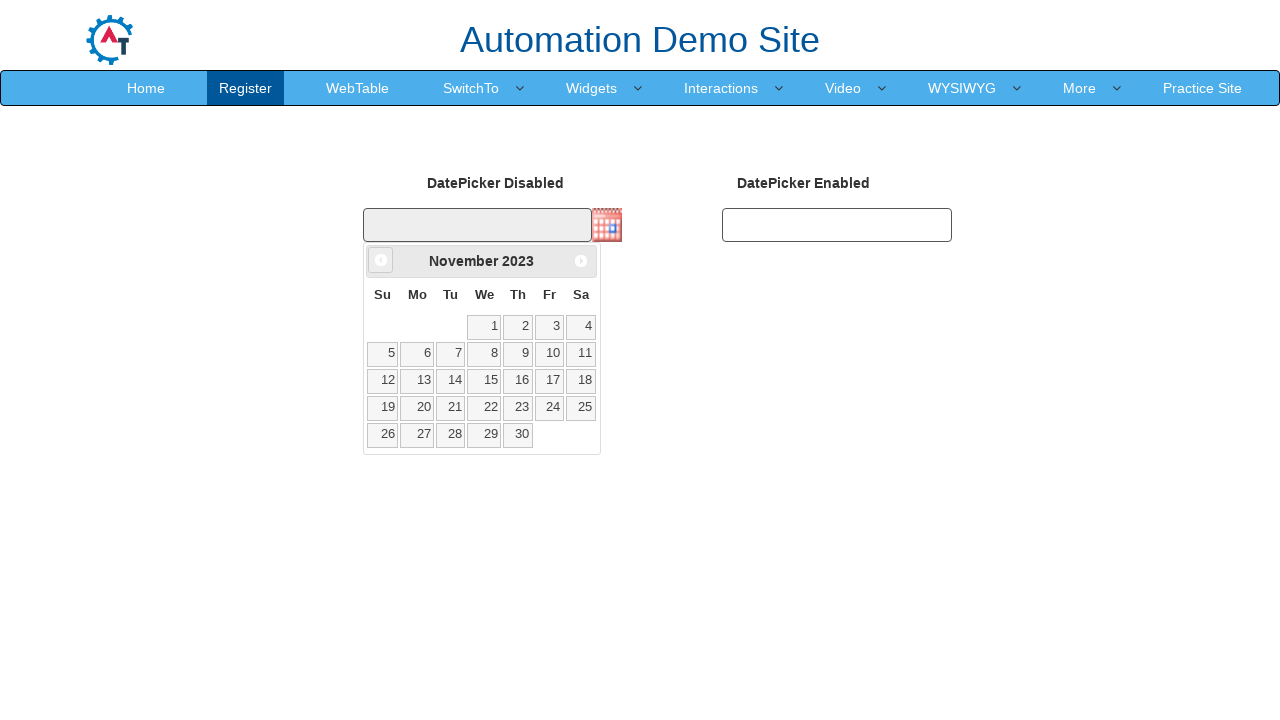

Clicked previous button to navigate to earlier month at (381, 260) on .ui-datepicker-prev
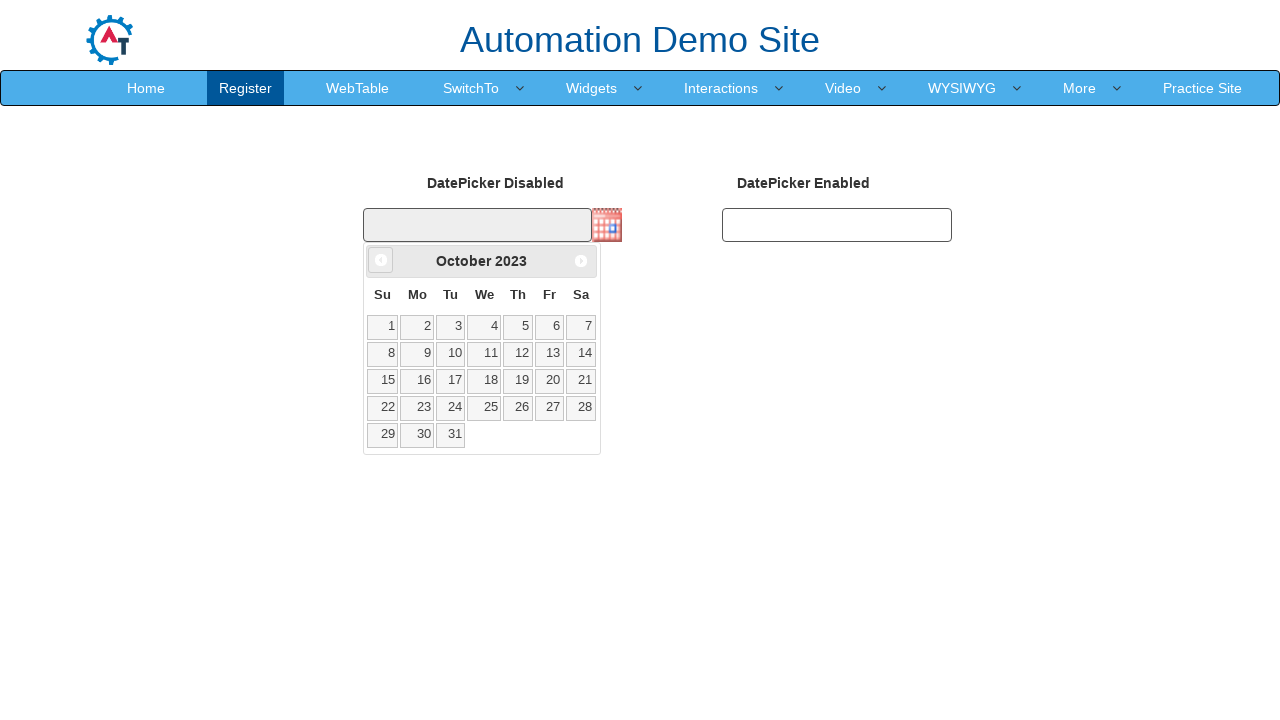

Clicked previous button to navigate to earlier month at (381, 260) on .ui-datepicker-prev
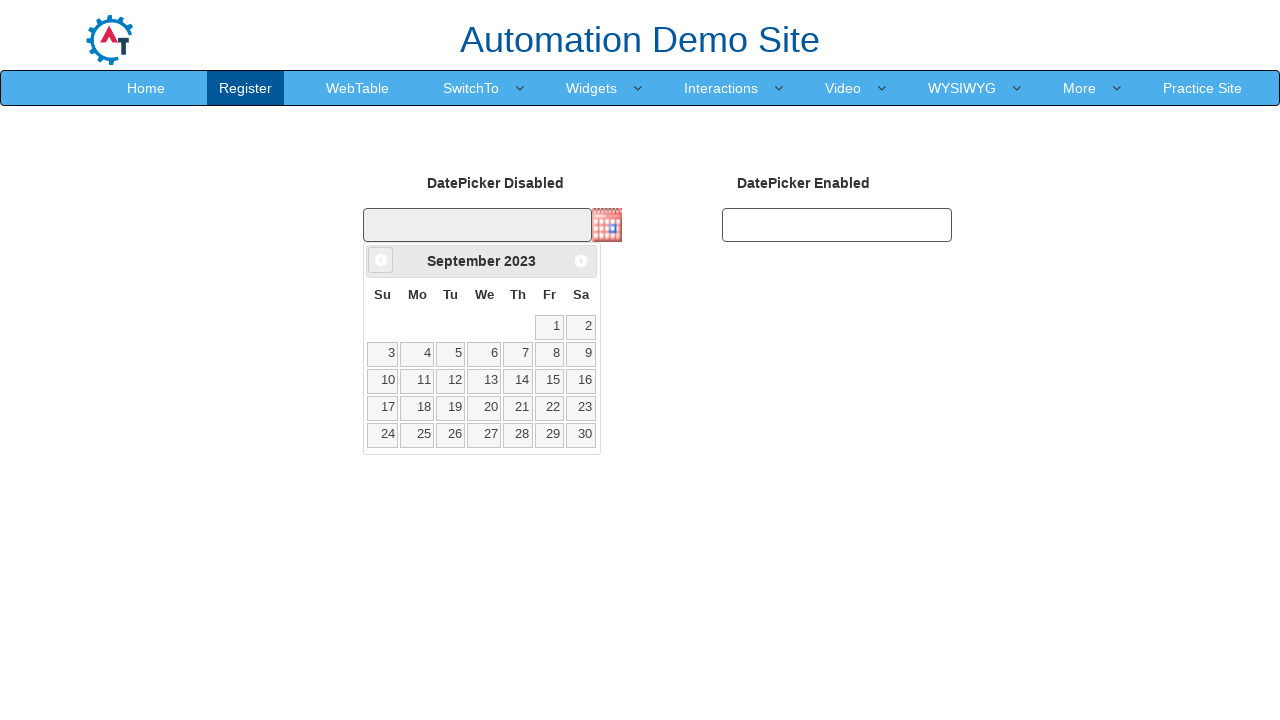

Clicked previous button to navigate to earlier month at (381, 260) on .ui-datepicker-prev
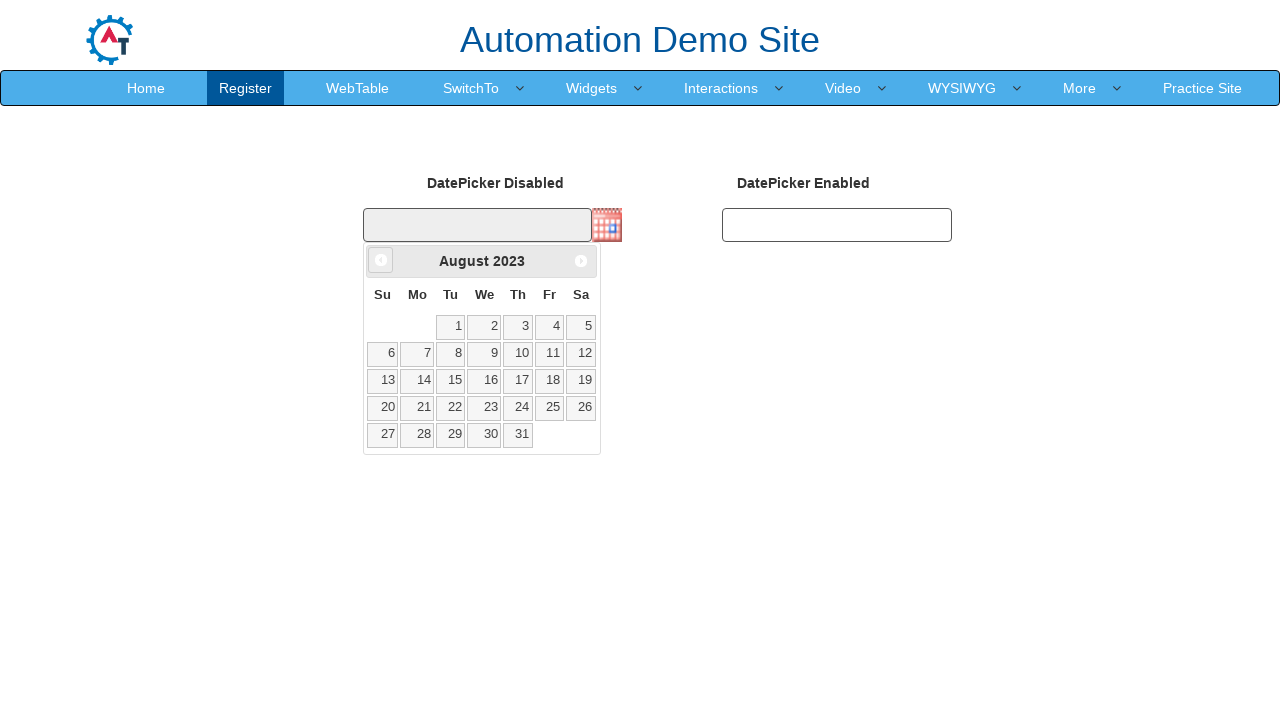

Clicked previous button to navigate to earlier month at (381, 260) on .ui-datepicker-prev
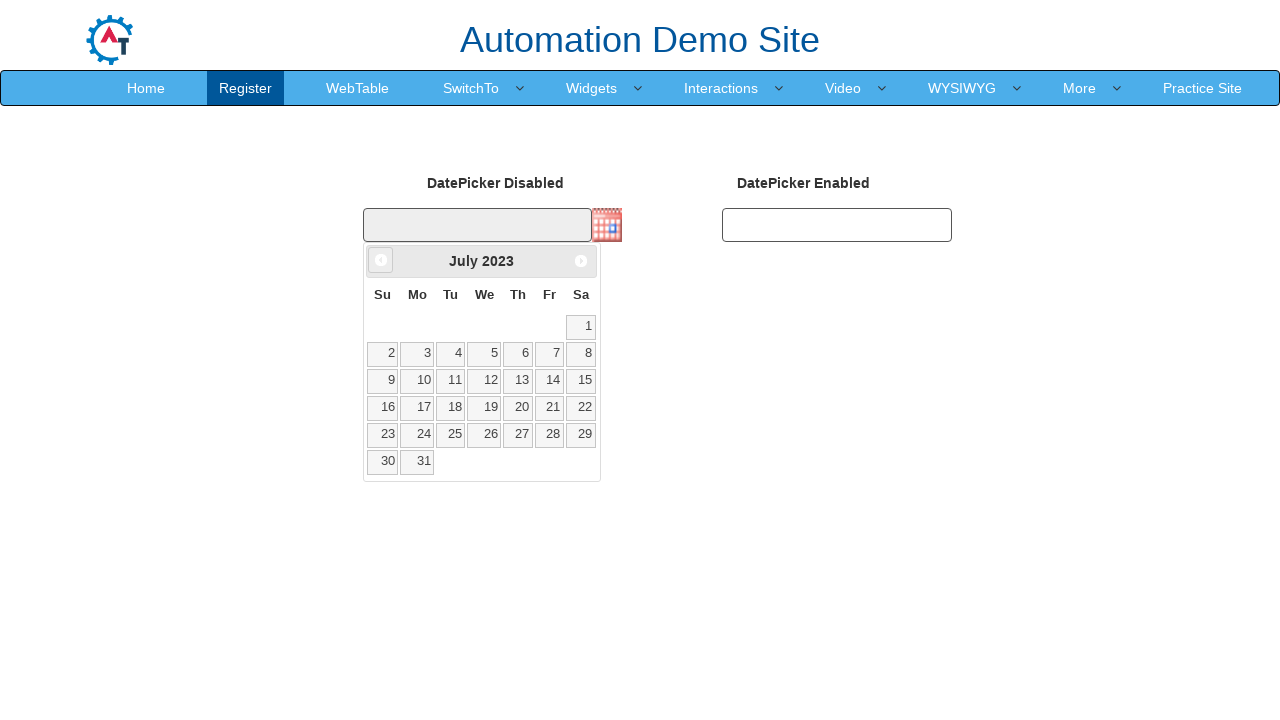

Clicked previous button to navigate to earlier month at (381, 260) on .ui-datepicker-prev
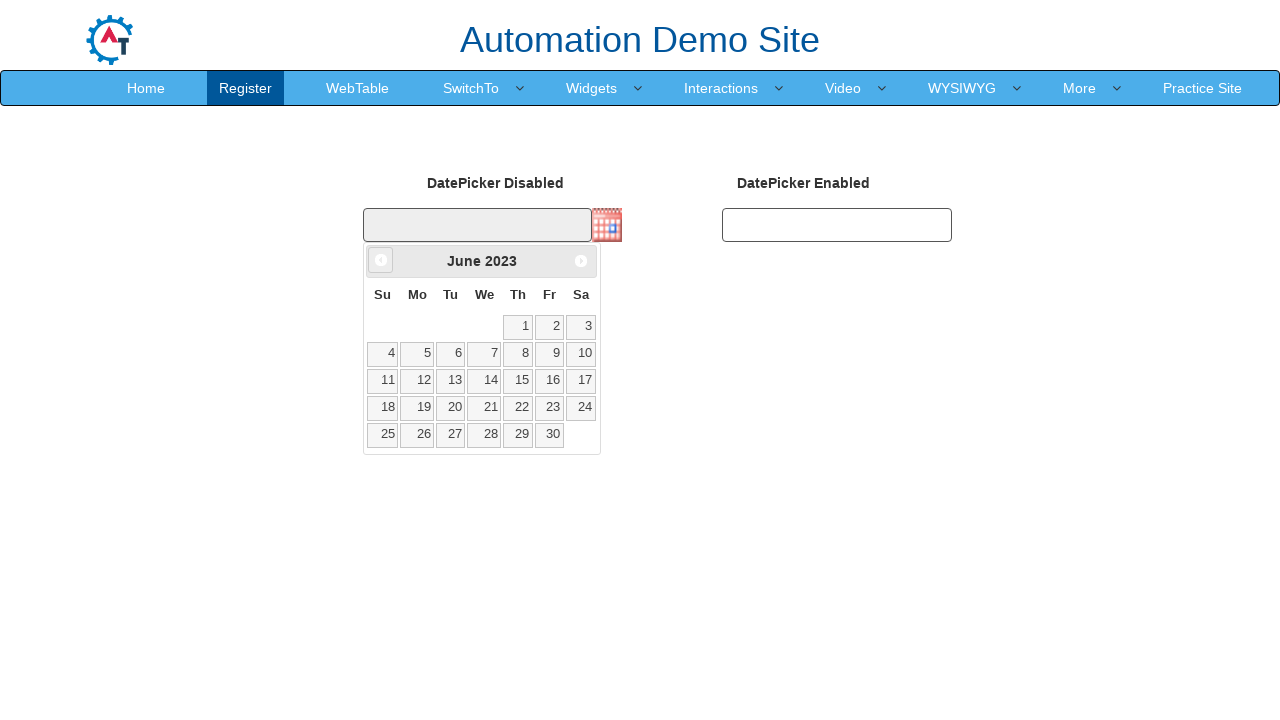

Clicked previous button to navigate to earlier month at (381, 260) on .ui-datepicker-prev
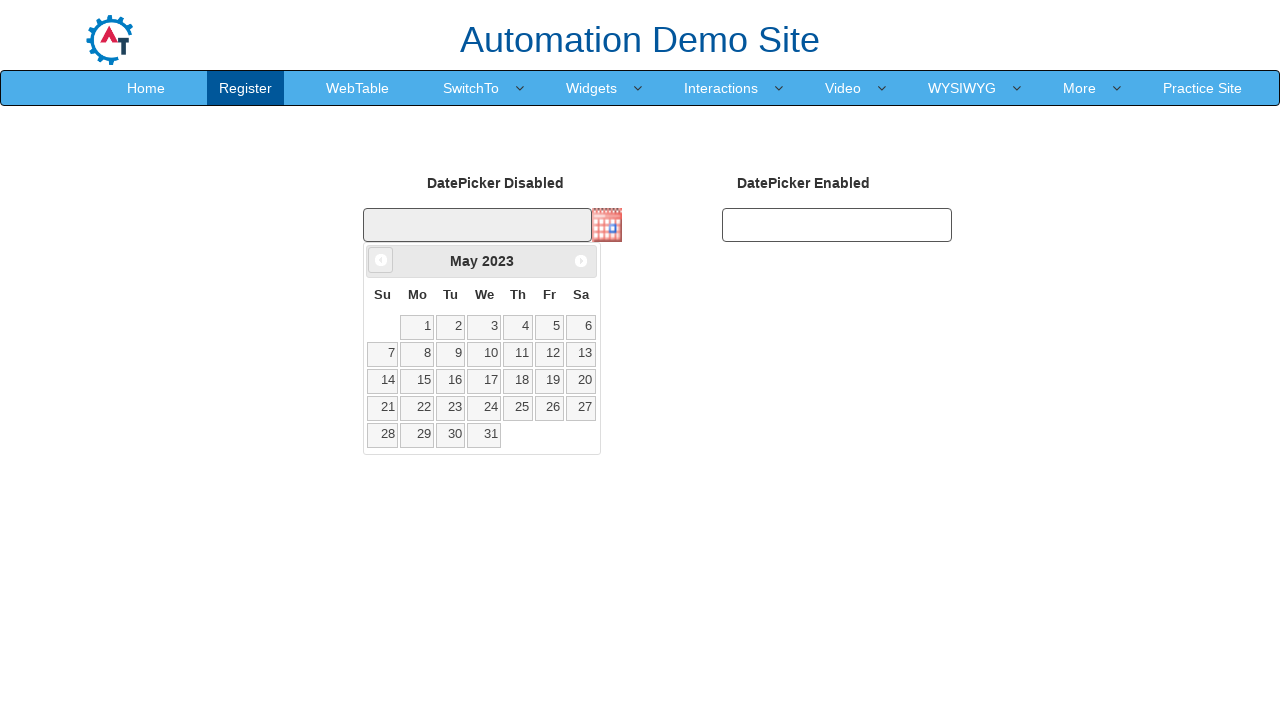

Clicked previous button to navigate to earlier month at (381, 260) on .ui-datepicker-prev
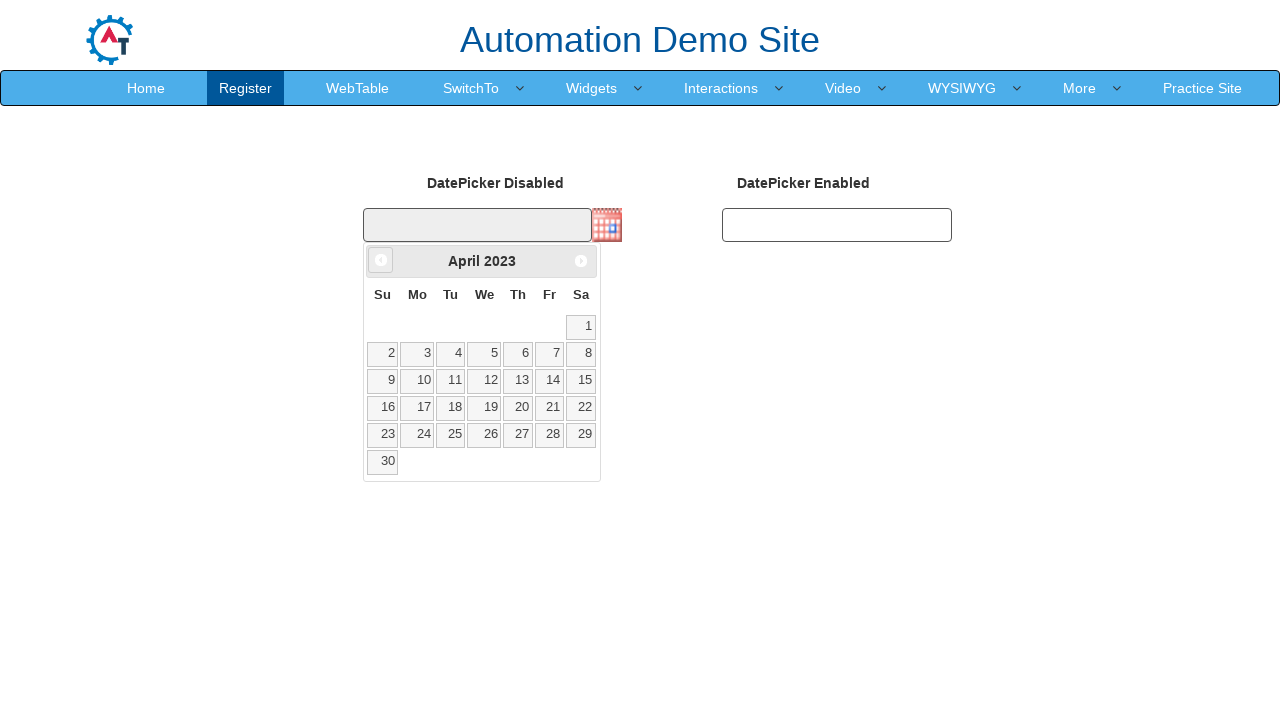

Clicked previous button to navigate to earlier month at (381, 260) on .ui-datepicker-prev
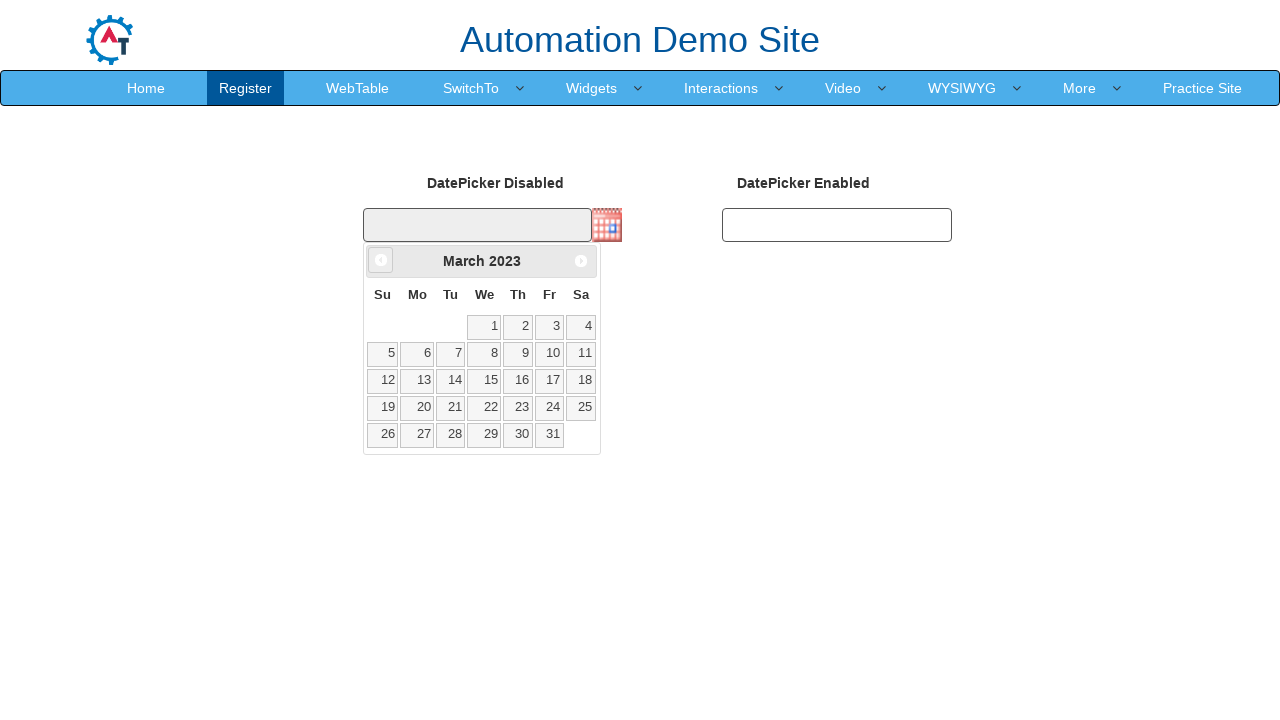

Clicked previous button to navigate to earlier month at (381, 260) on .ui-datepicker-prev
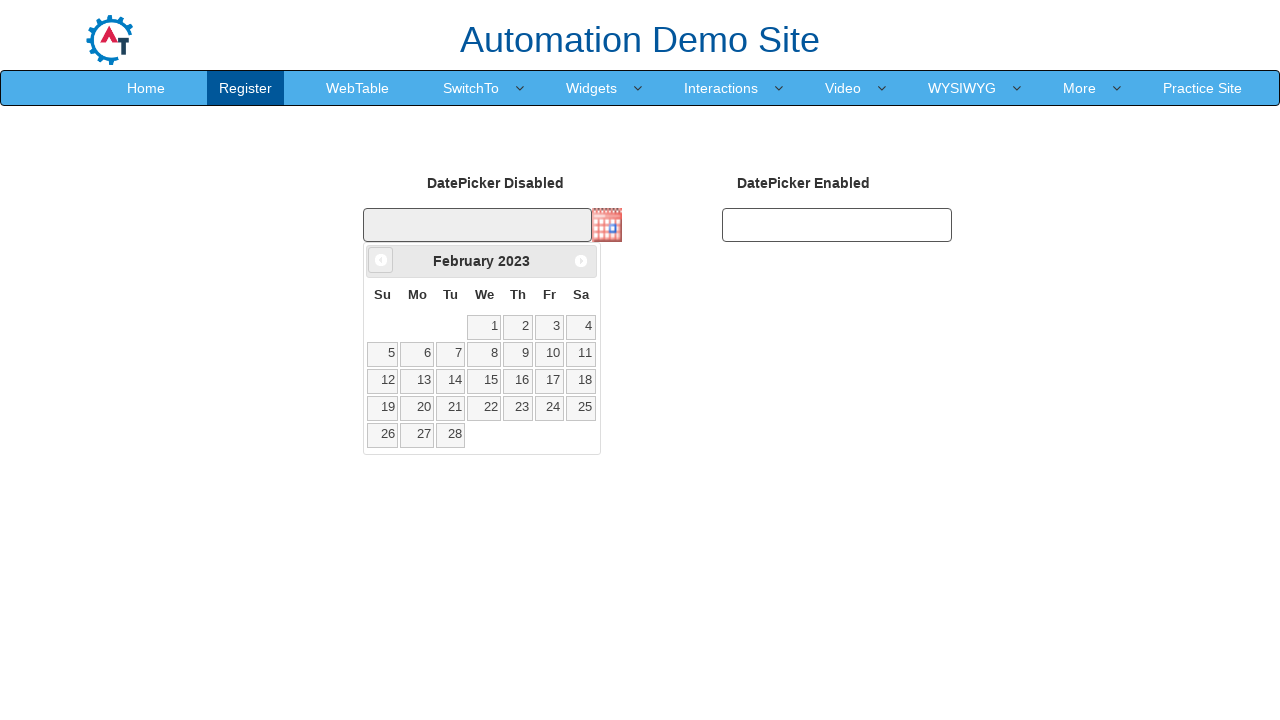

Clicked previous button to navigate to earlier month at (381, 260) on .ui-datepicker-prev
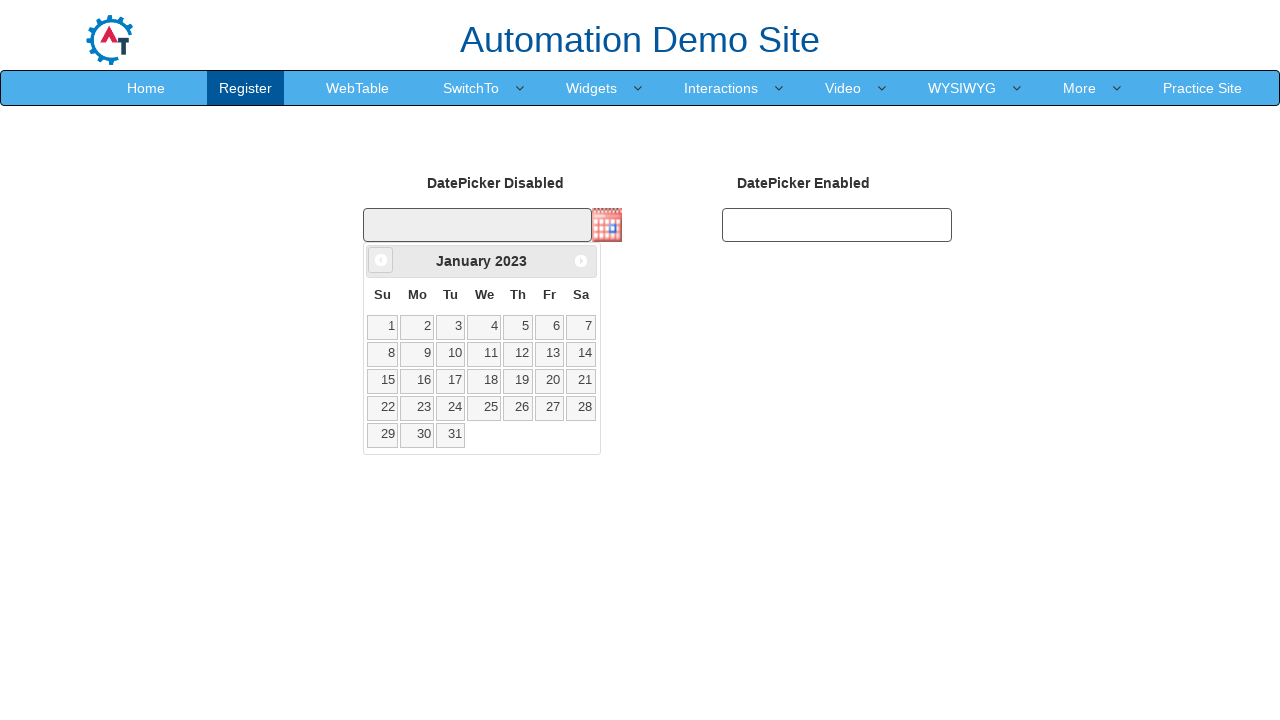

Clicked previous button to navigate to earlier month at (381, 260) on .ui-datepicker-prev
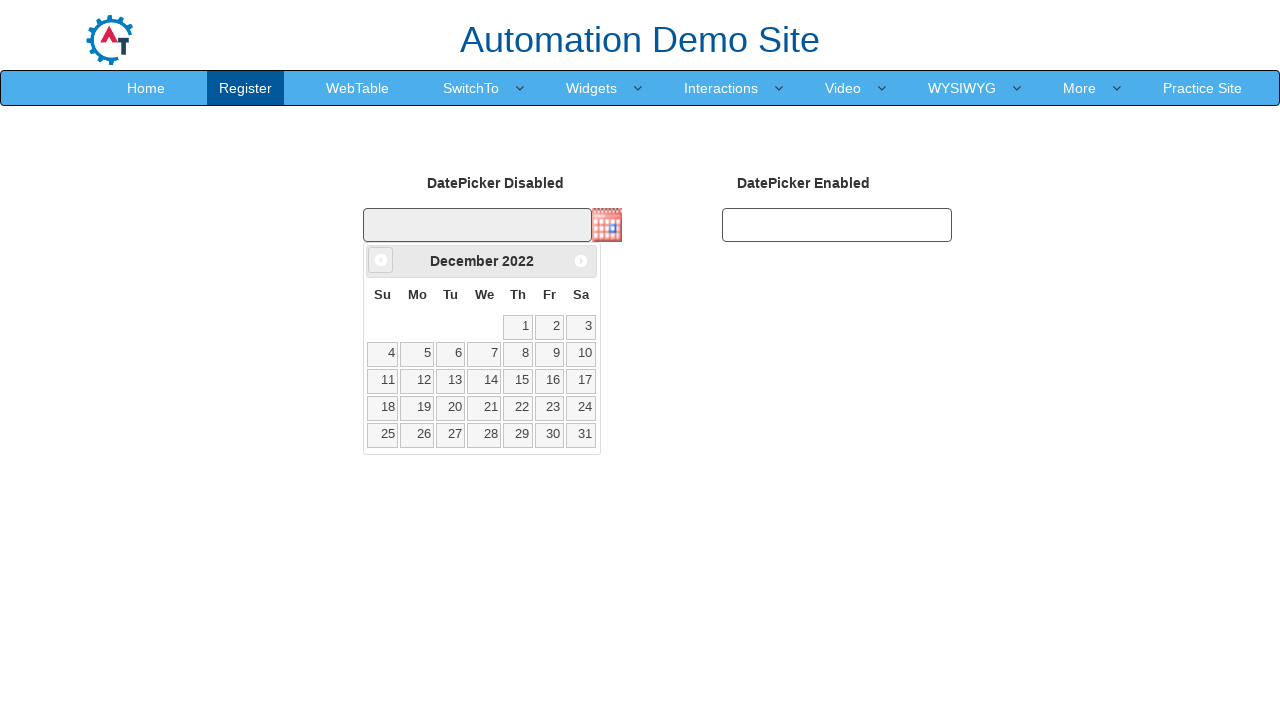

Clicked previous button to navigate to earlier month at (381, 260) on .ui-datepicker-prev
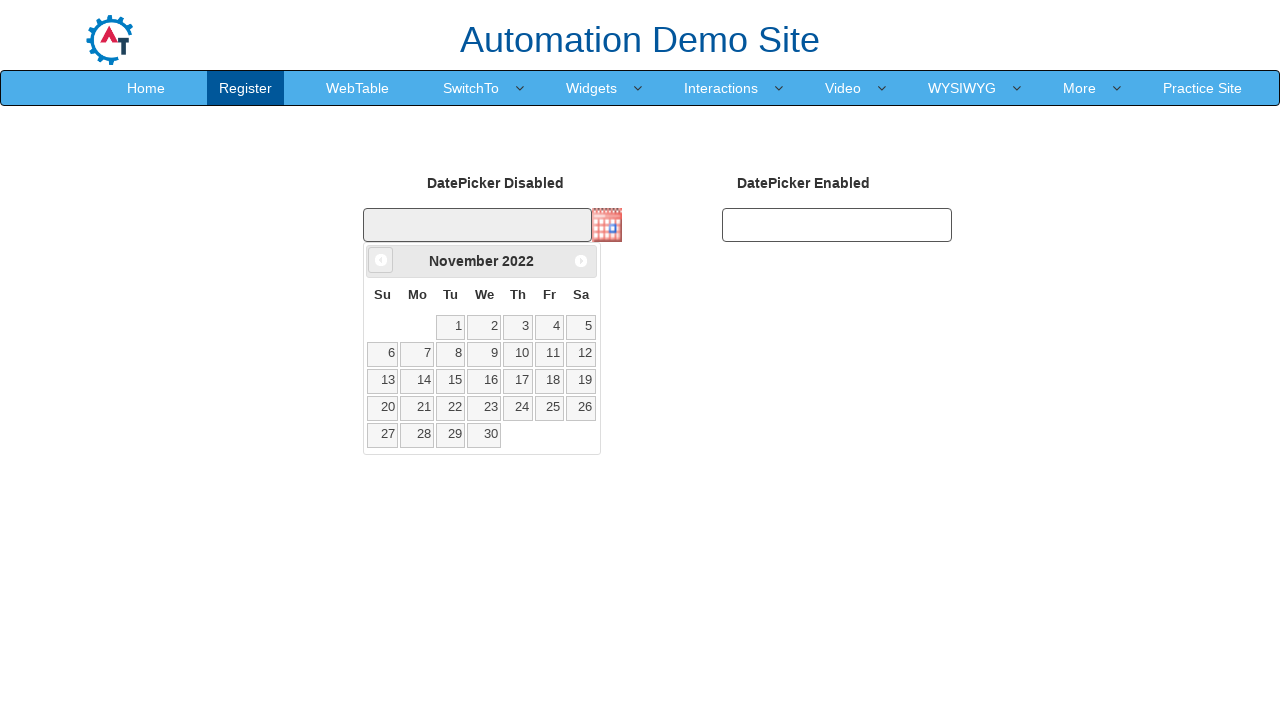

Clicked previous button to navigate to earlier month at (381, 260) on .ui-datepicker-prev
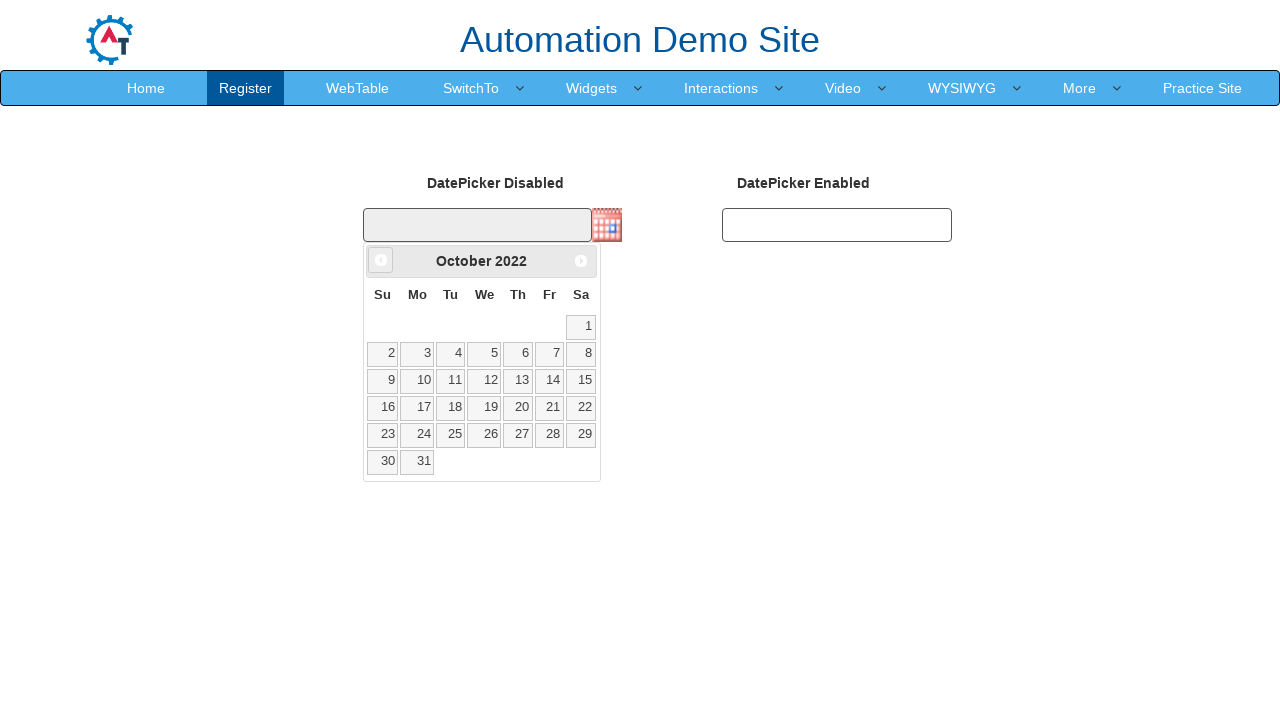

Clicked previous button to navigate to earlier month at (381, 260) on .ui-datepicker-prev
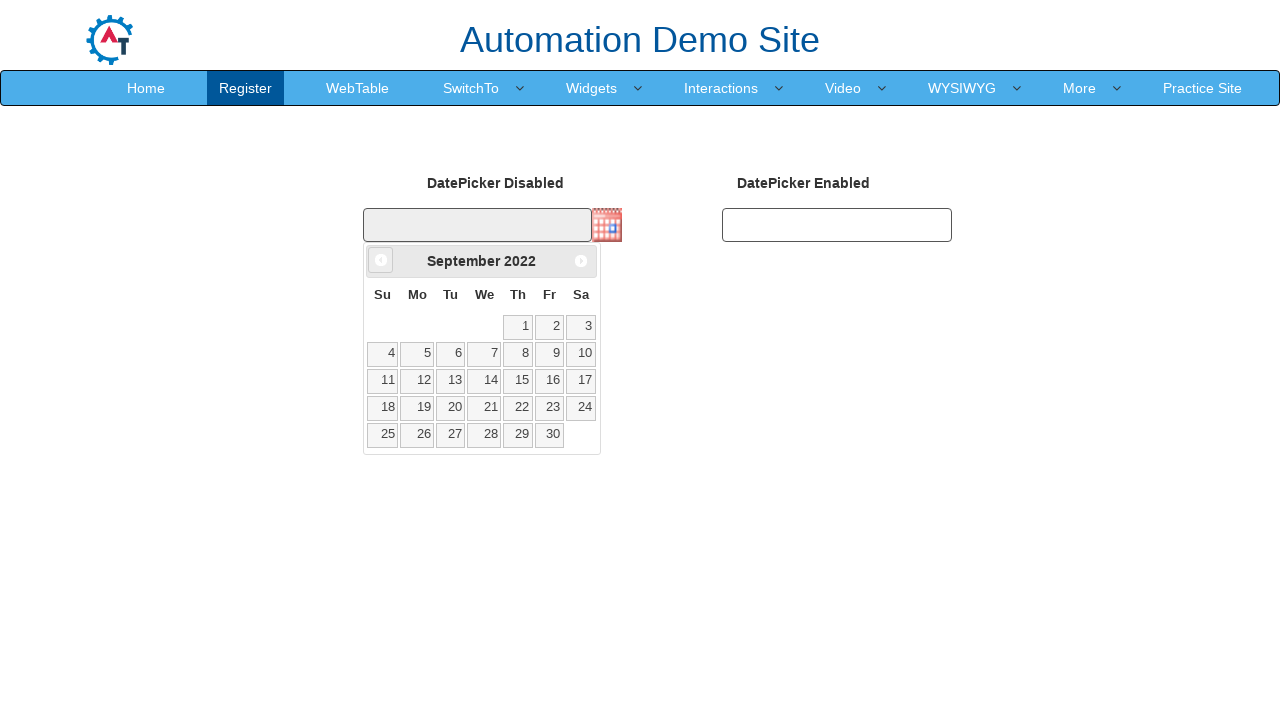

Clicked previous button to navigate to earlier month at (381, 260) on .ui-datepicker-prev
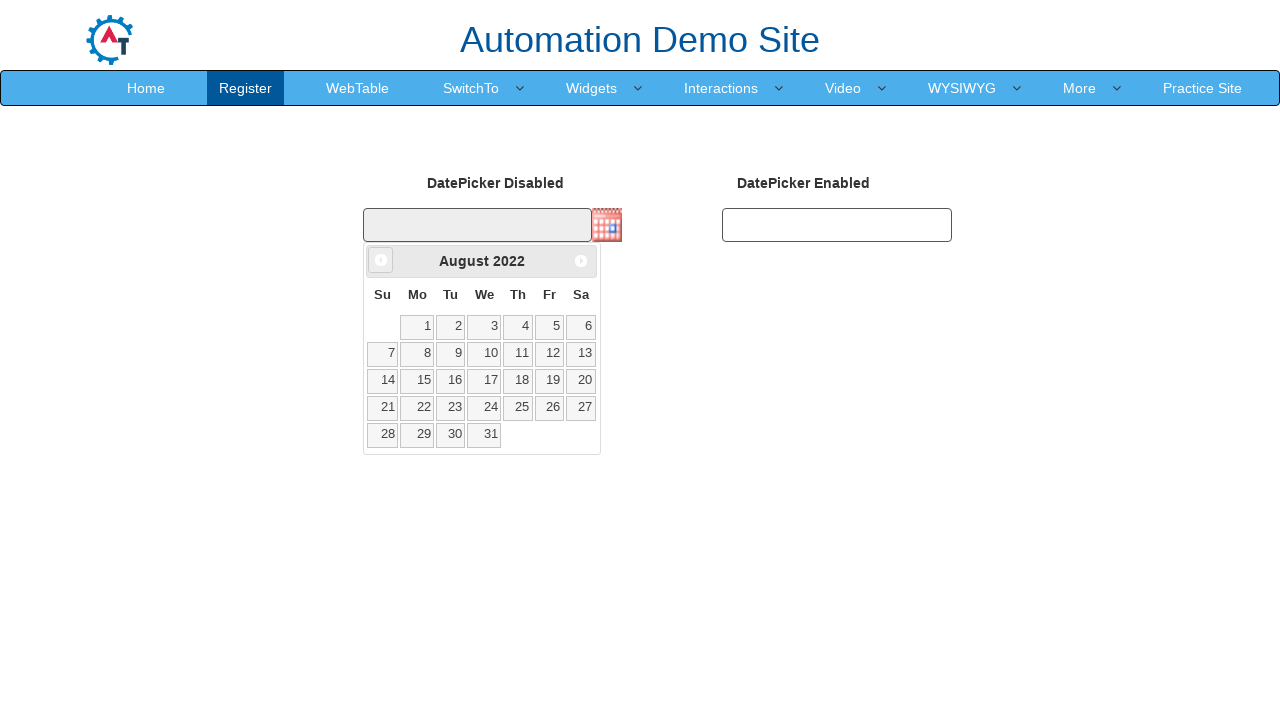

Clicked previous button to navigate to earlier month at (381, 260) on .ui-datepicker-prev
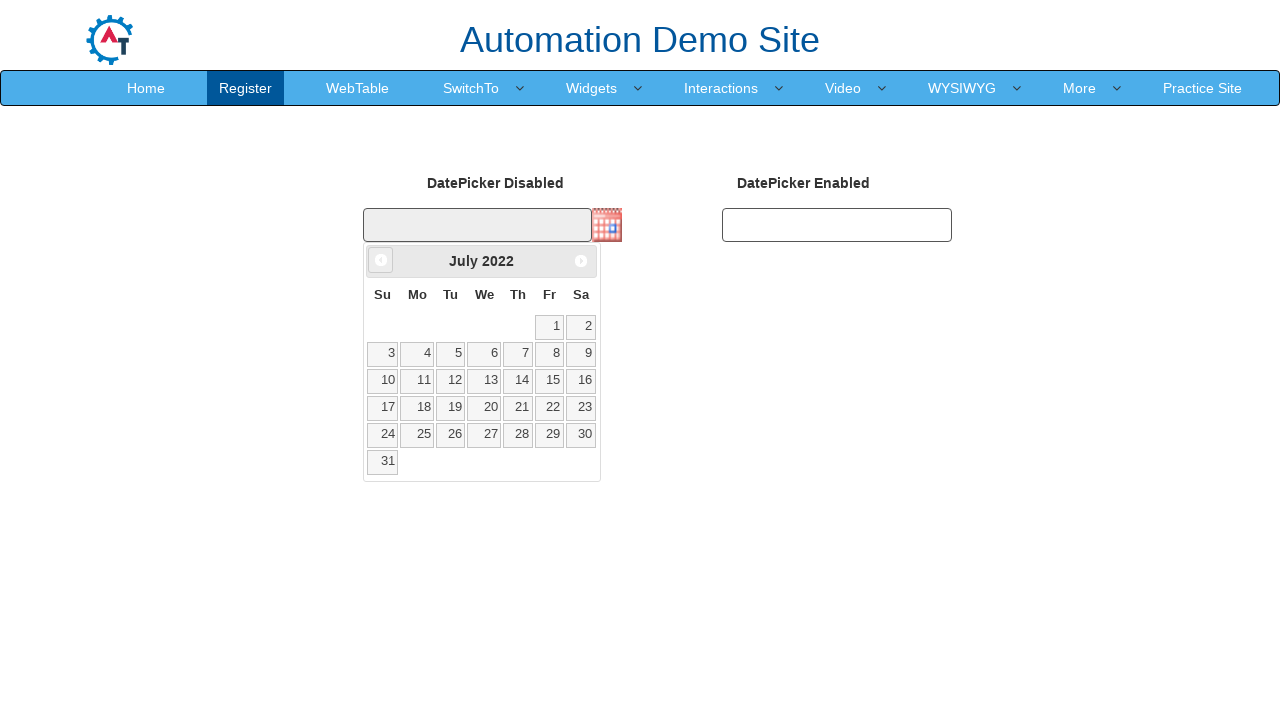

Clicked previous button to navigate to earlier month at (381, 260) on .ui-datepicker-prev
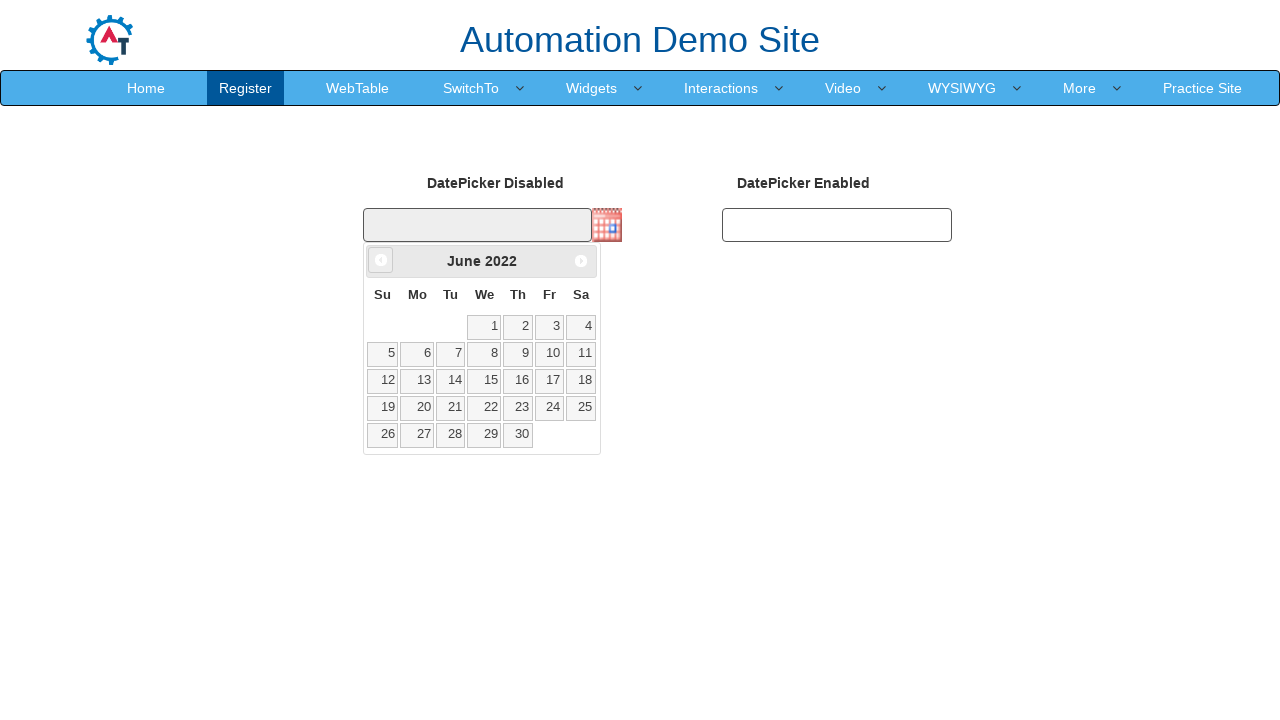

Clicked previous button to navigate to earlier month at (381, 260) on .ui-datepicker-prev
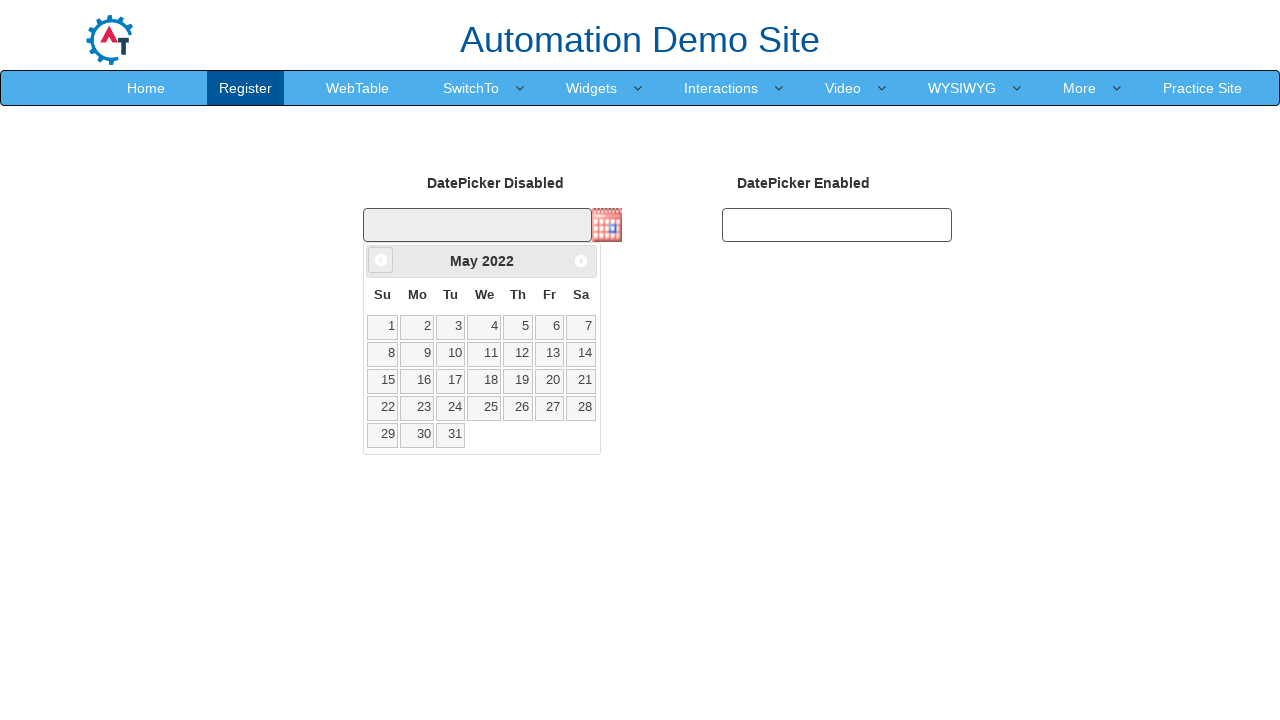

Clicked previous button to navigate to earlier month at (381, 260) on .ui-datepicker-prev
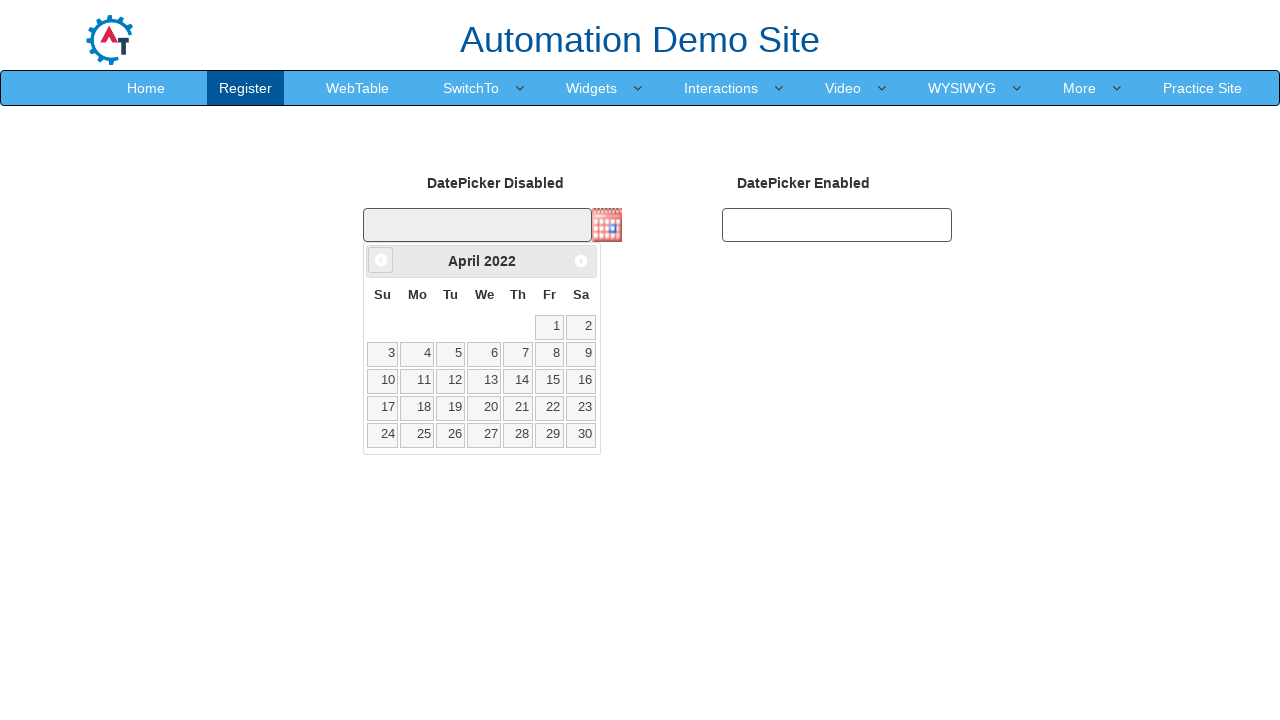

Clicked previous button to navigate to earlier month at (381, 260) on .ui-datepicker-prev
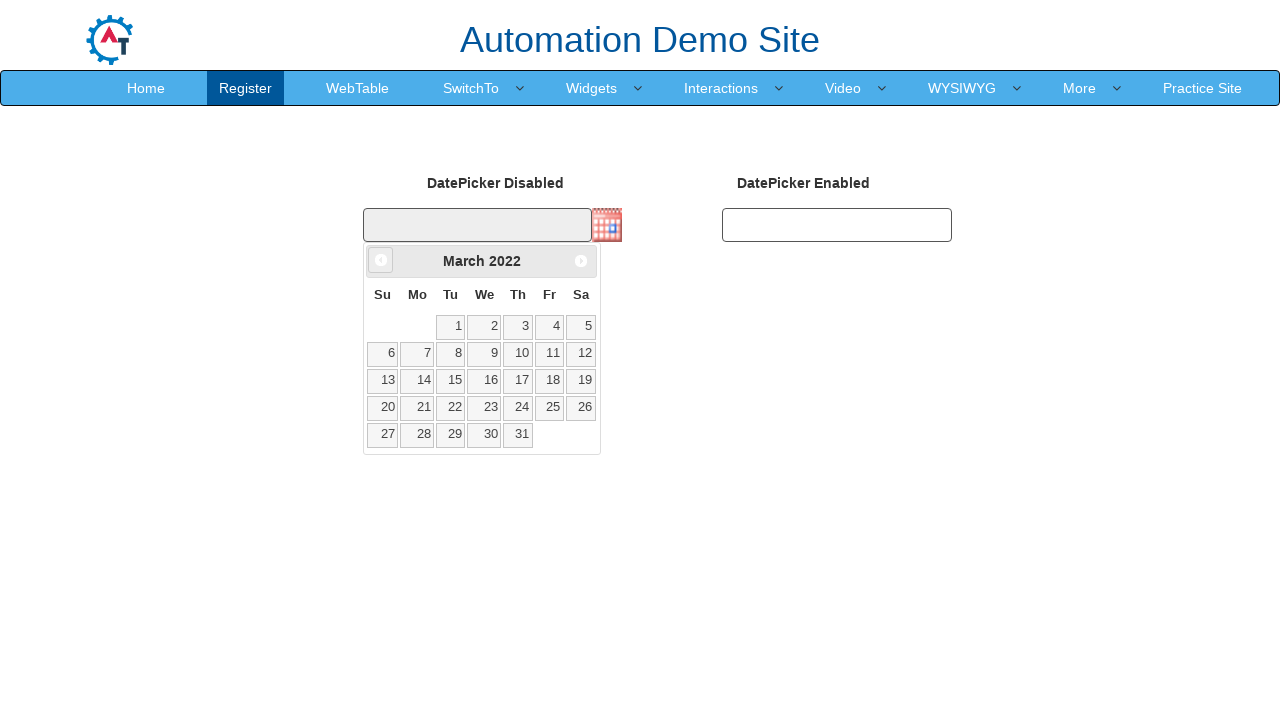

Clicked previous button to navigate to earlier month at (381, 260) on .ui-datepicker-prev
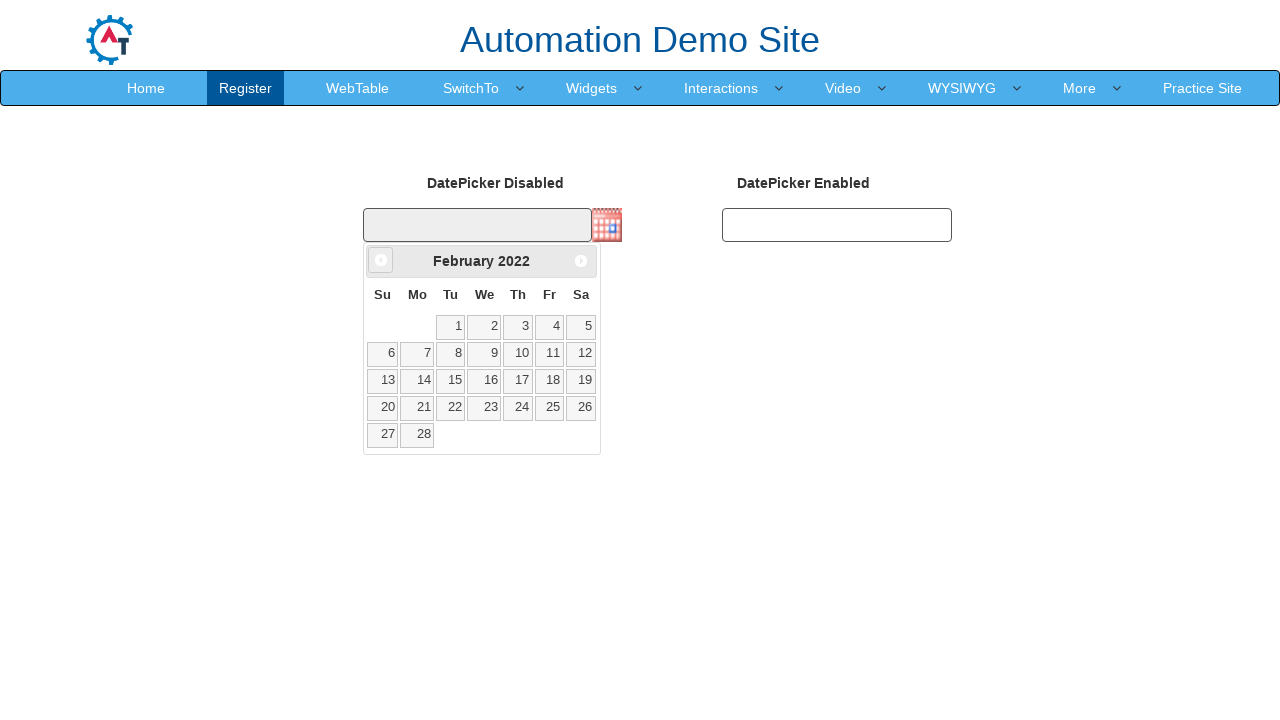

Clicked previous button to navigate to earlier month at (381, 260) on .ui-datepicker-prev
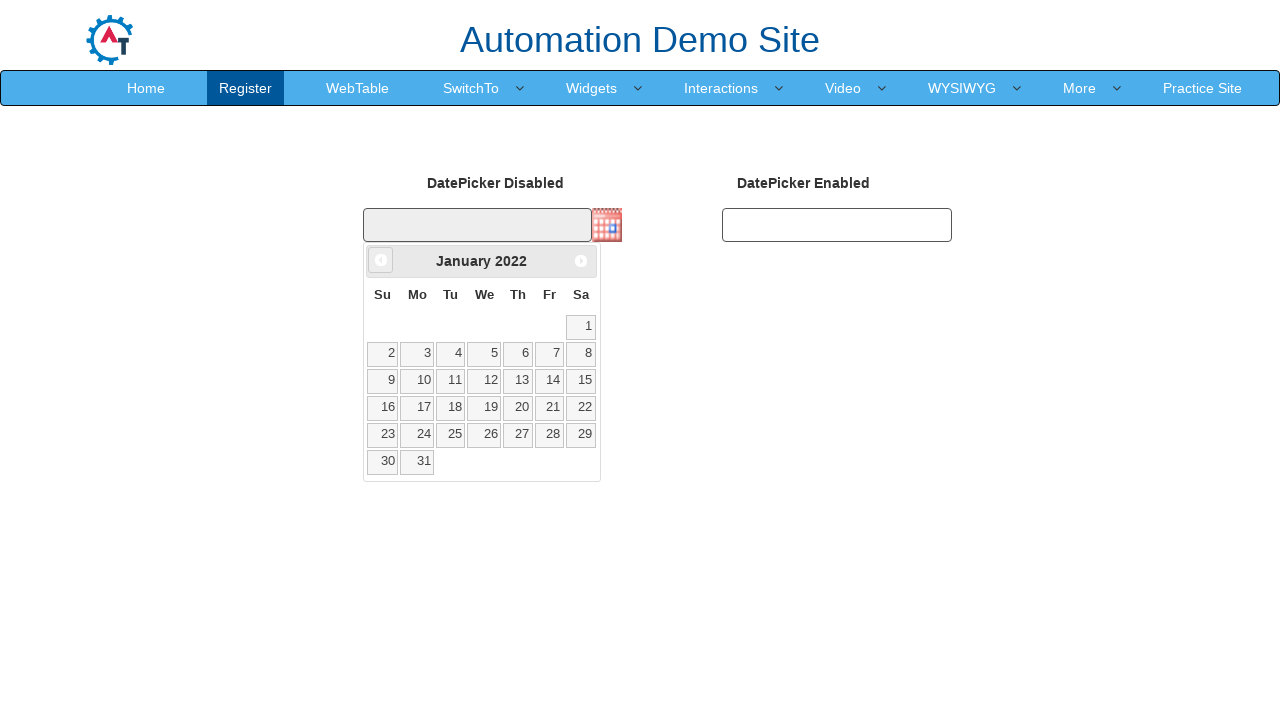

Clicked previous button to navigate to earlier month at (381, 260) on .ui-datepicker-prev
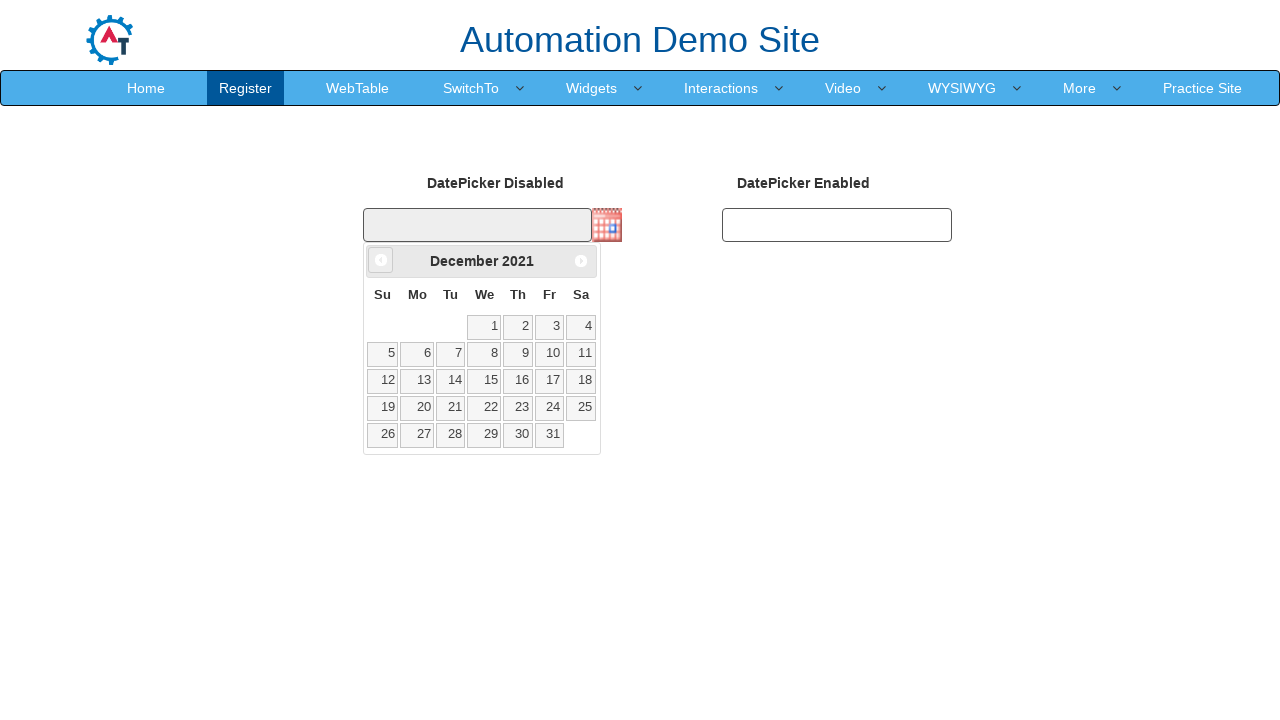

Clicked previous button to navigate to earlier month at (381, 260) on .ui-datepicker-prev
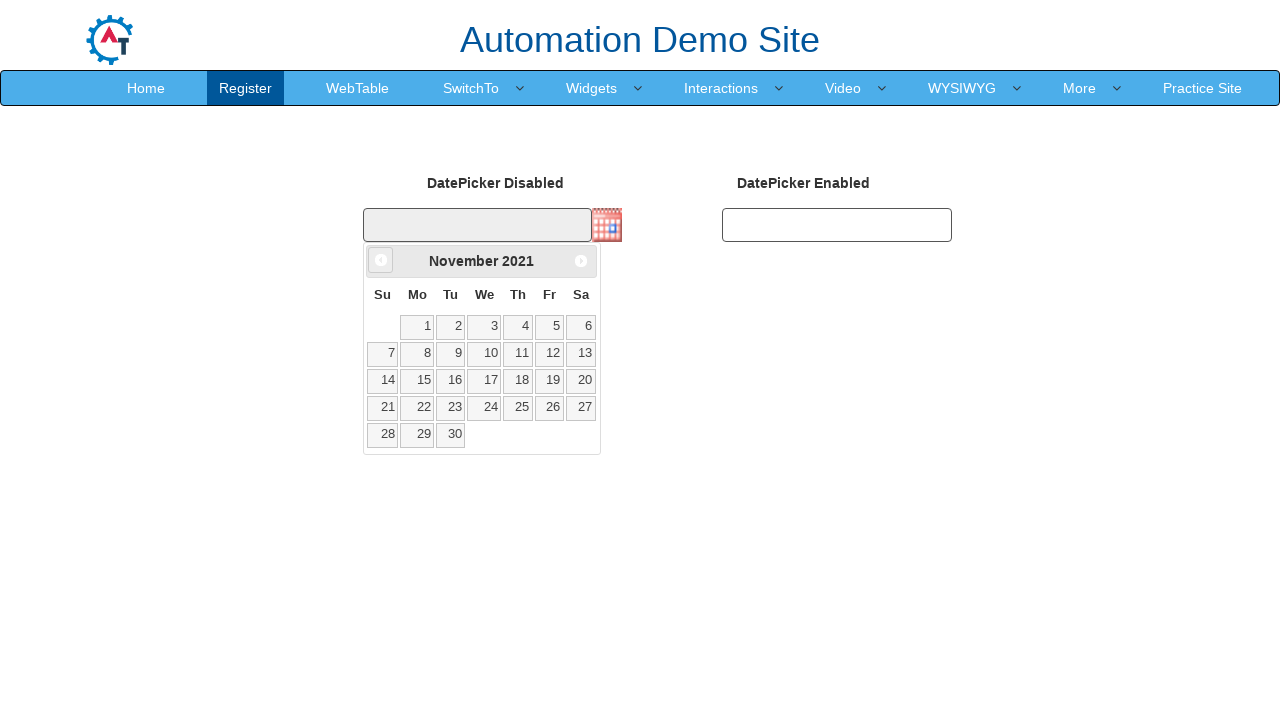

Clicked previous button to navigate to earlier month at (381, 260) on .ui-datepicker-prev
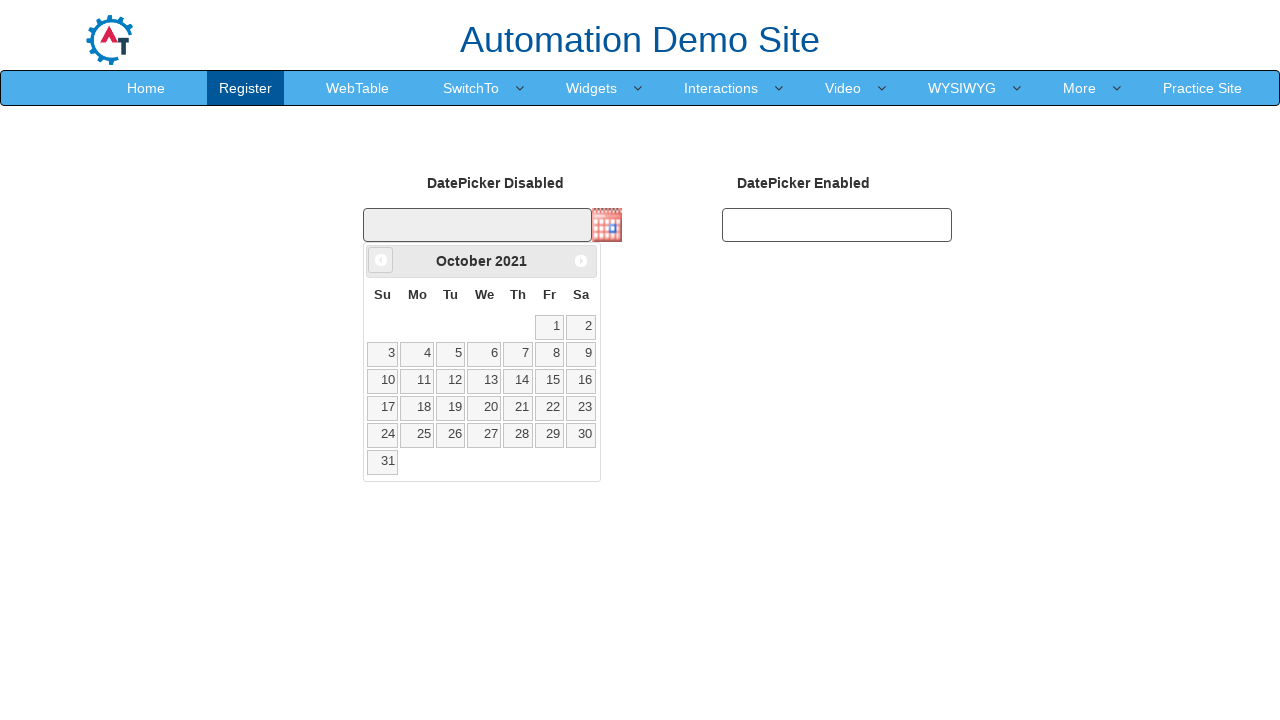

Clicked previous button to navigate to earlier month at (381, 260) on .ui-datepicker-prev
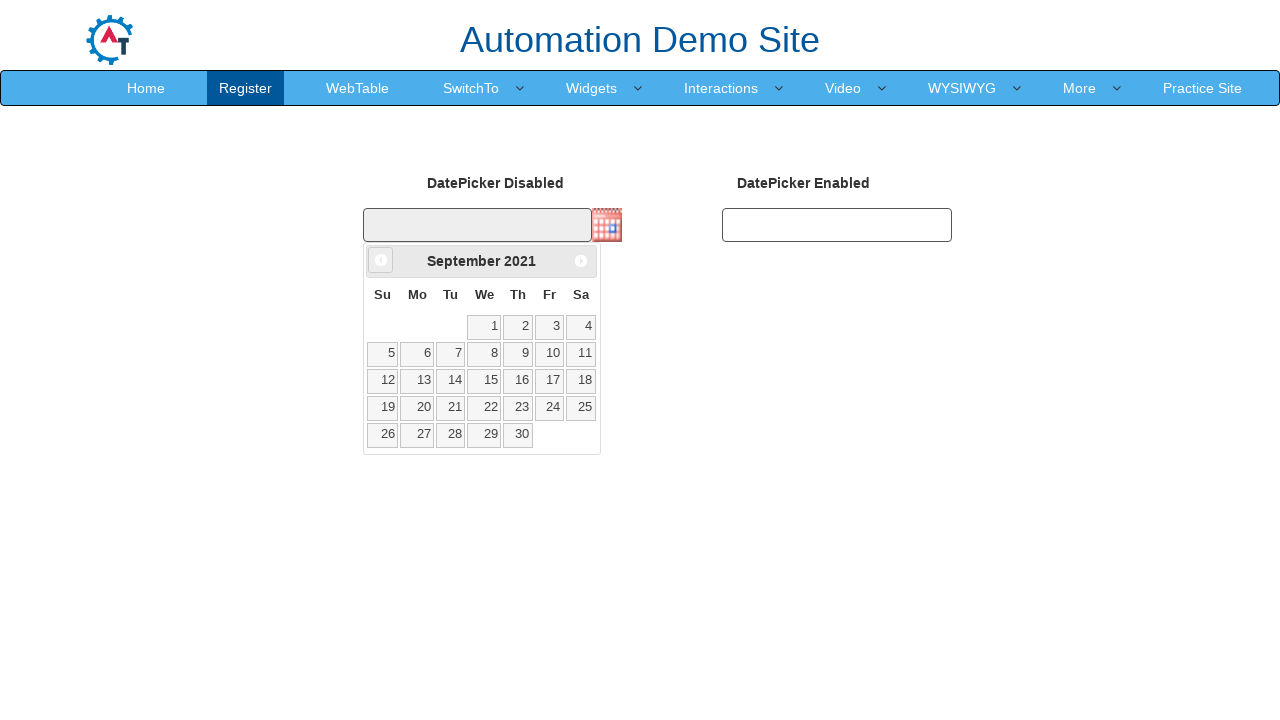

Clicked previous button to navigate to earlier month at (381, 260) on .ui-datepicker-prev
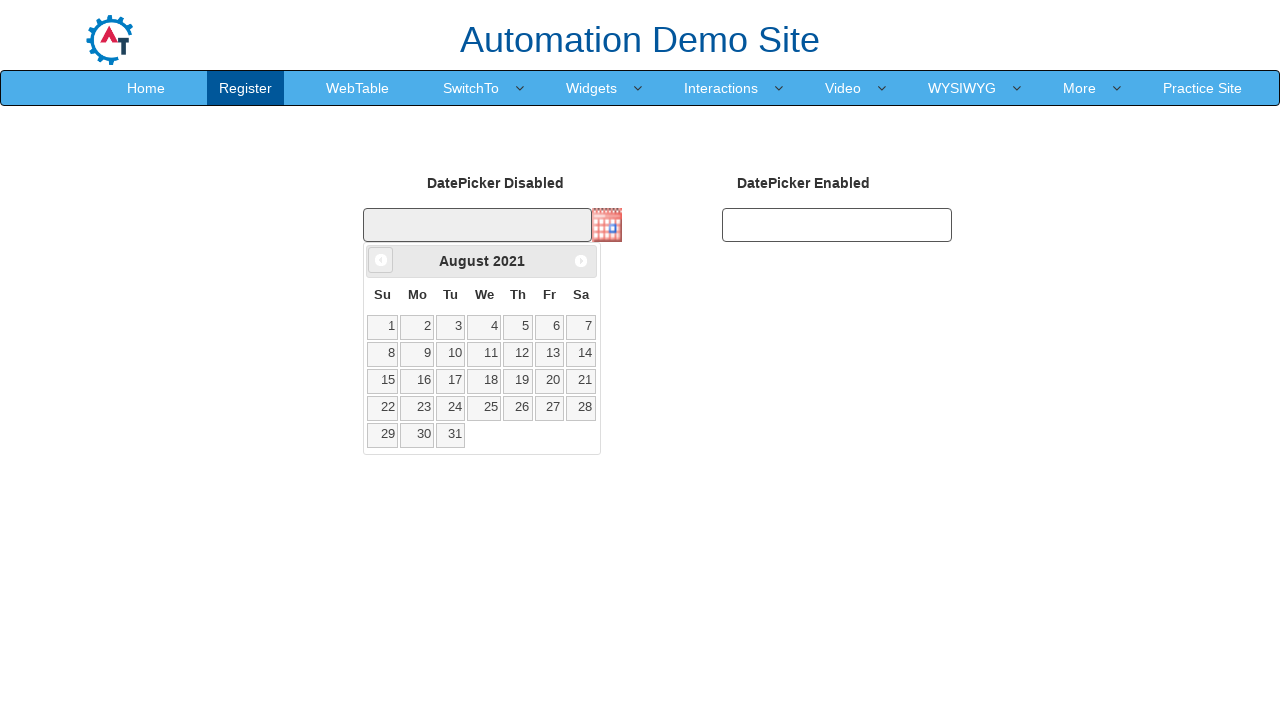

Clicked previous button to navigate to earlier month at (381, 260) on .ui-datepicker-prev
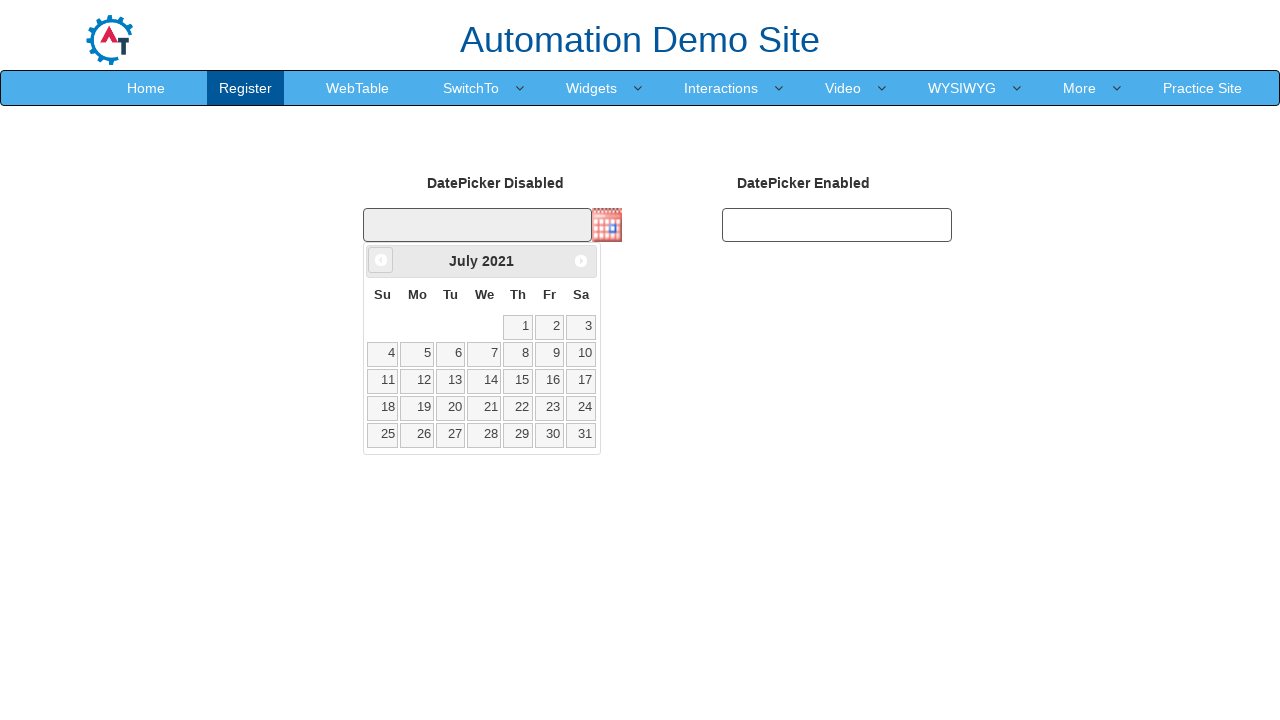

Clicked previous button to navigate to earlier month at (381, 260) on .ui-datepicker-prev
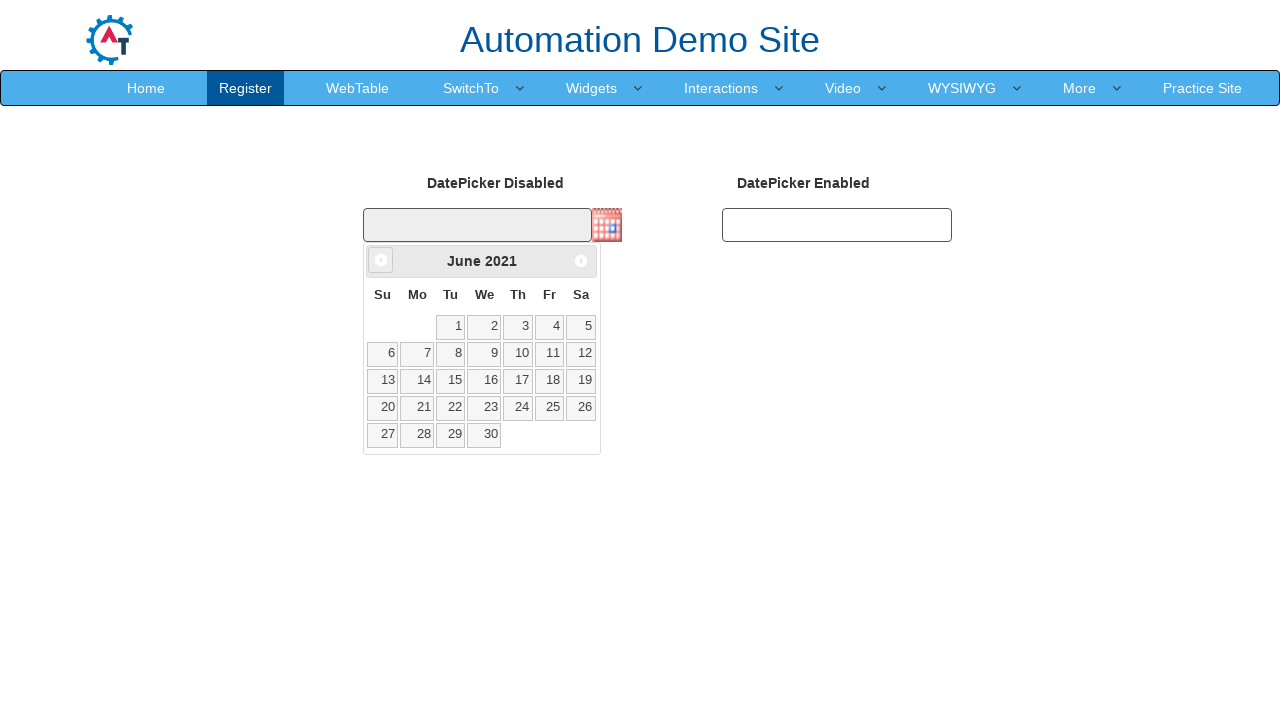

Clicked previous button to navigate to earlier month at (381, 260) on .ui-datepicker-prev
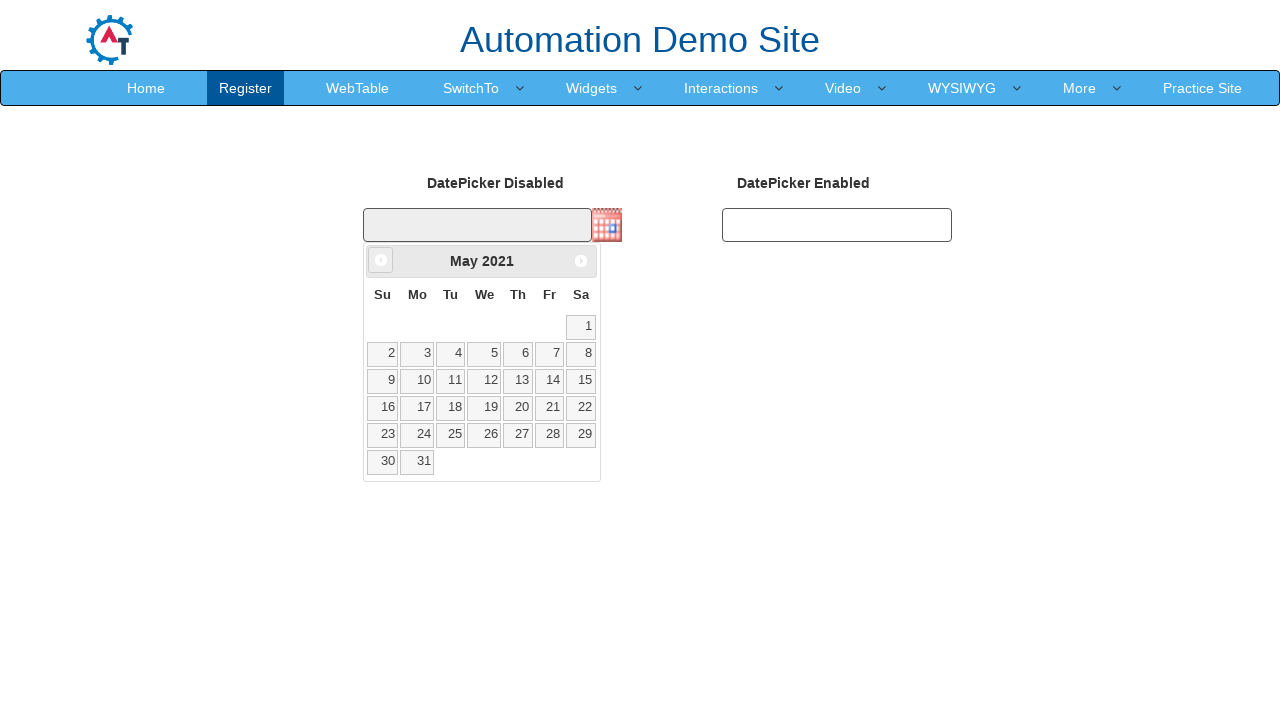

Clicked previous button to navigate to earlier month at (381, 260) on .ui-datepicker-prev
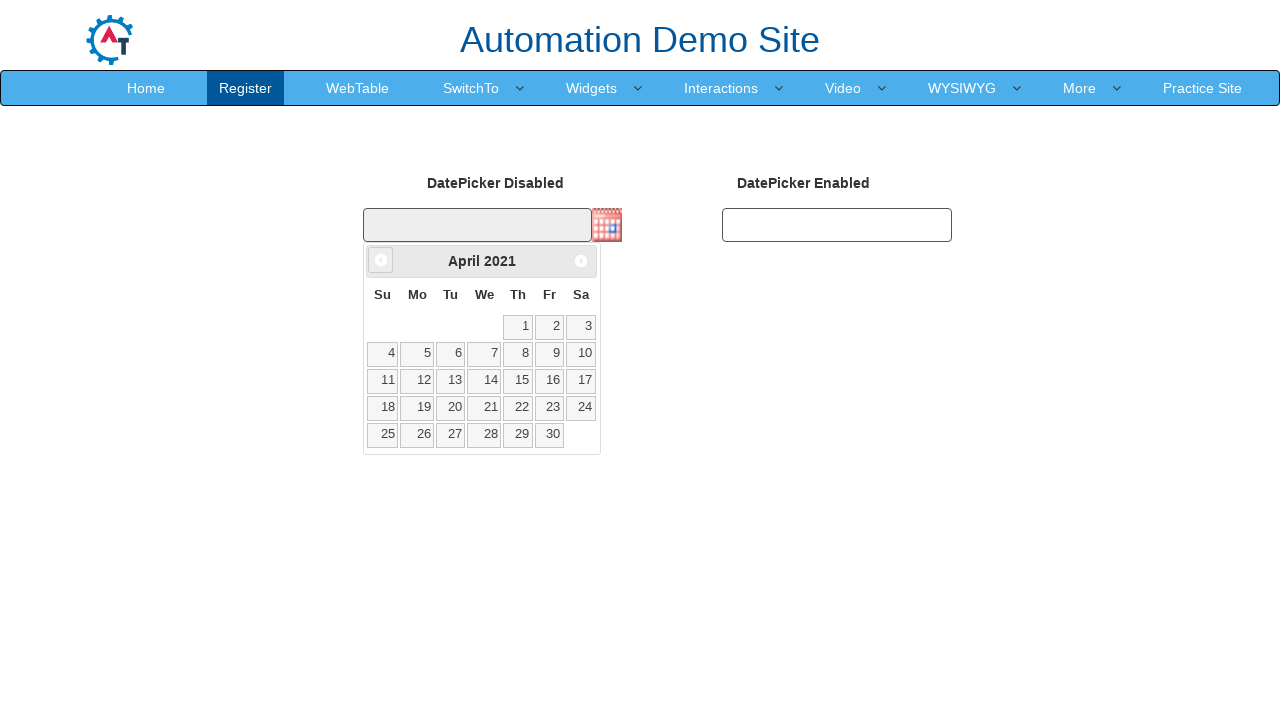

Clicked previous button to navigate to earlier month at (381, 260) on .ui-datepicker-prev
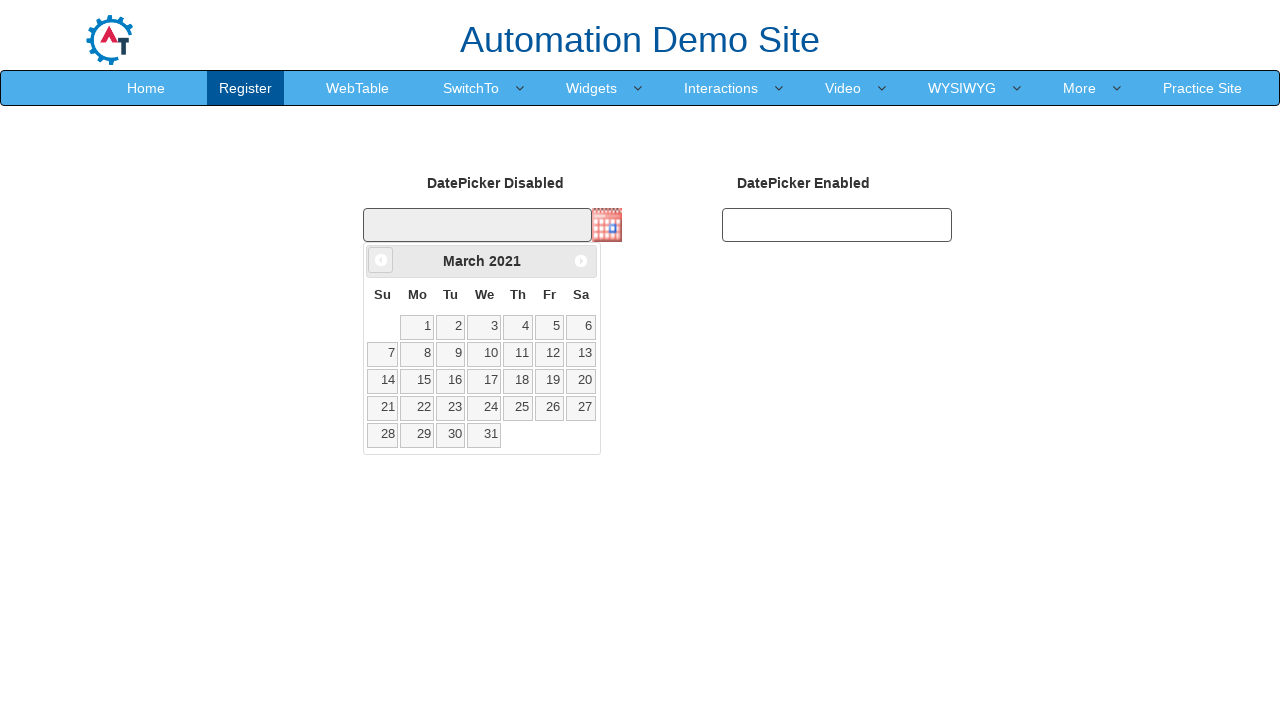

Clicked previous button to navigate to earlier month at (381, 260) on .ui-datepicker-prev
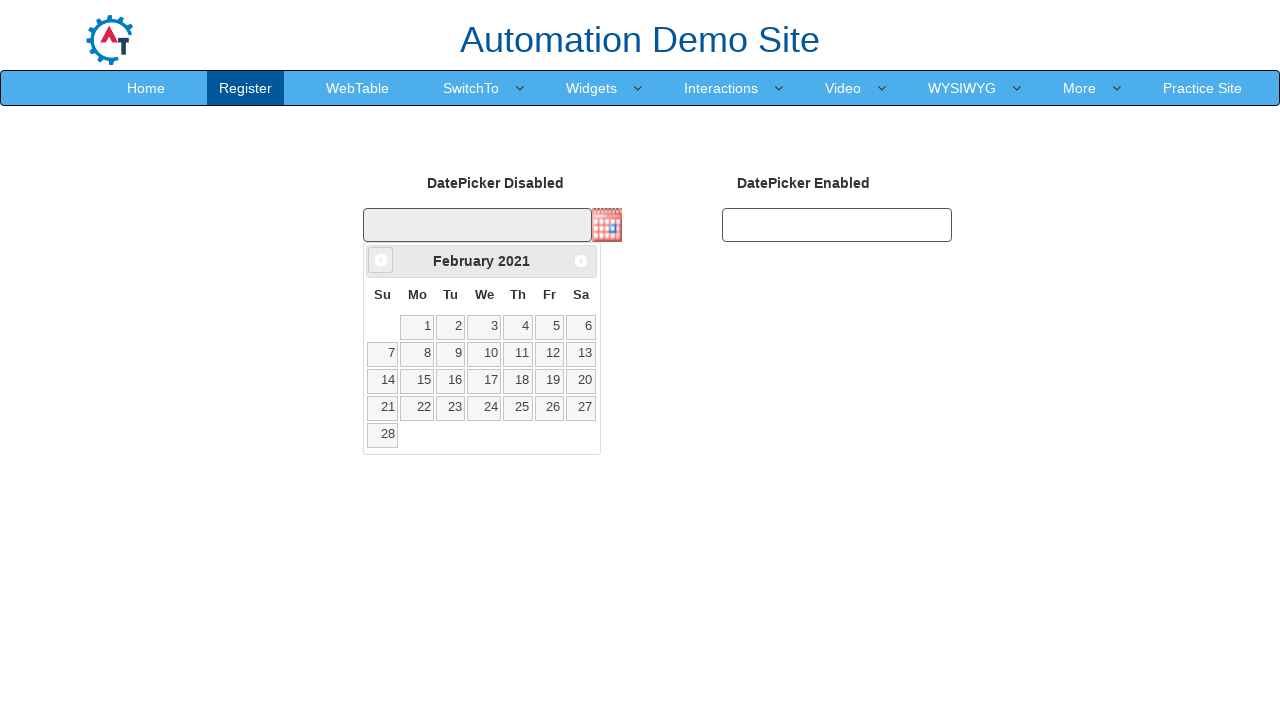

Clicked on day 22 to select March 22, 2019 at (417, 408) on xpath=//td[@data-handler='selectDay']/a[text()='22']
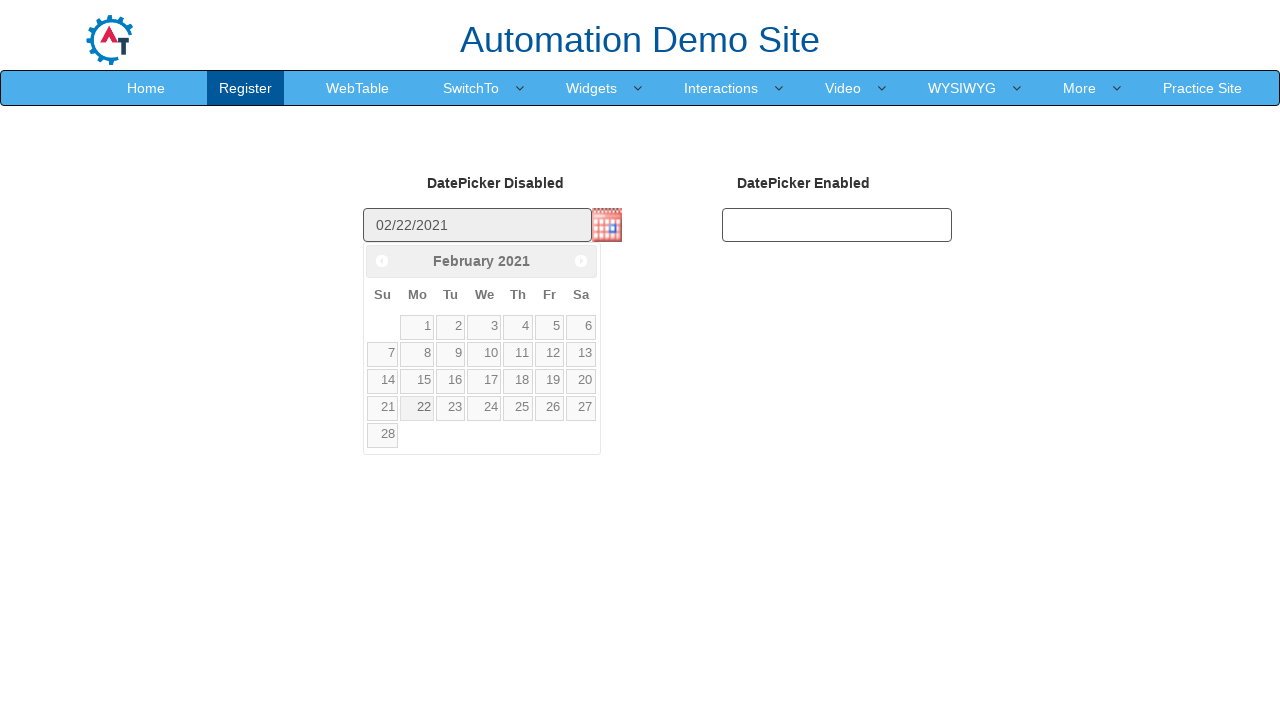

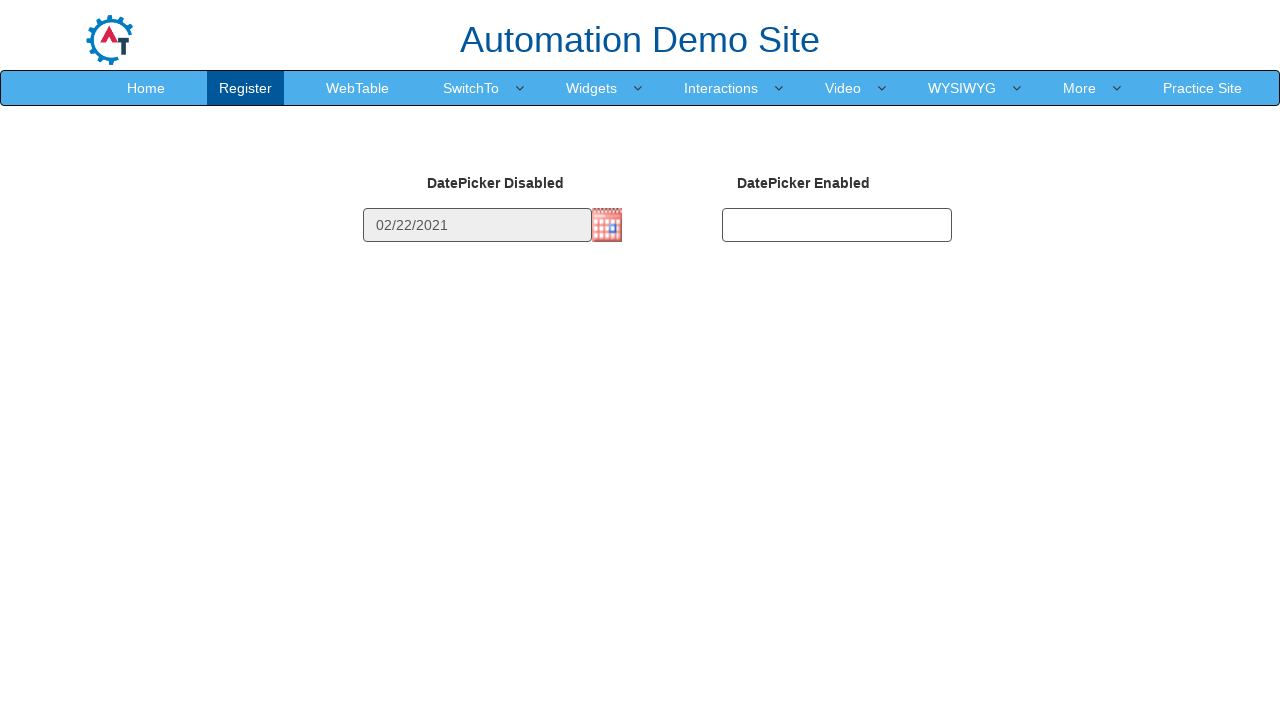